Opens all external links on the Selenium website that open in new tabs, prints their URLs and titles, then closes all tabs except the main page

Starting URL: https://www.selenium.dev/

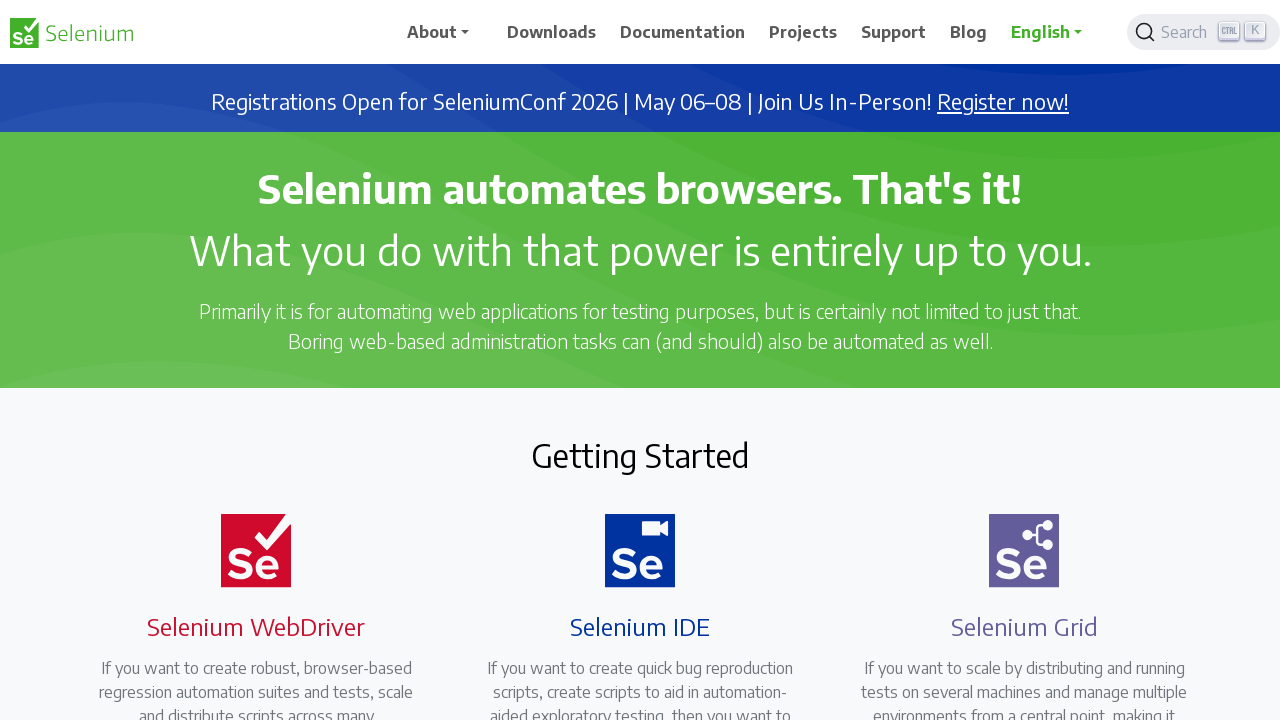

Navigated to Selenium website
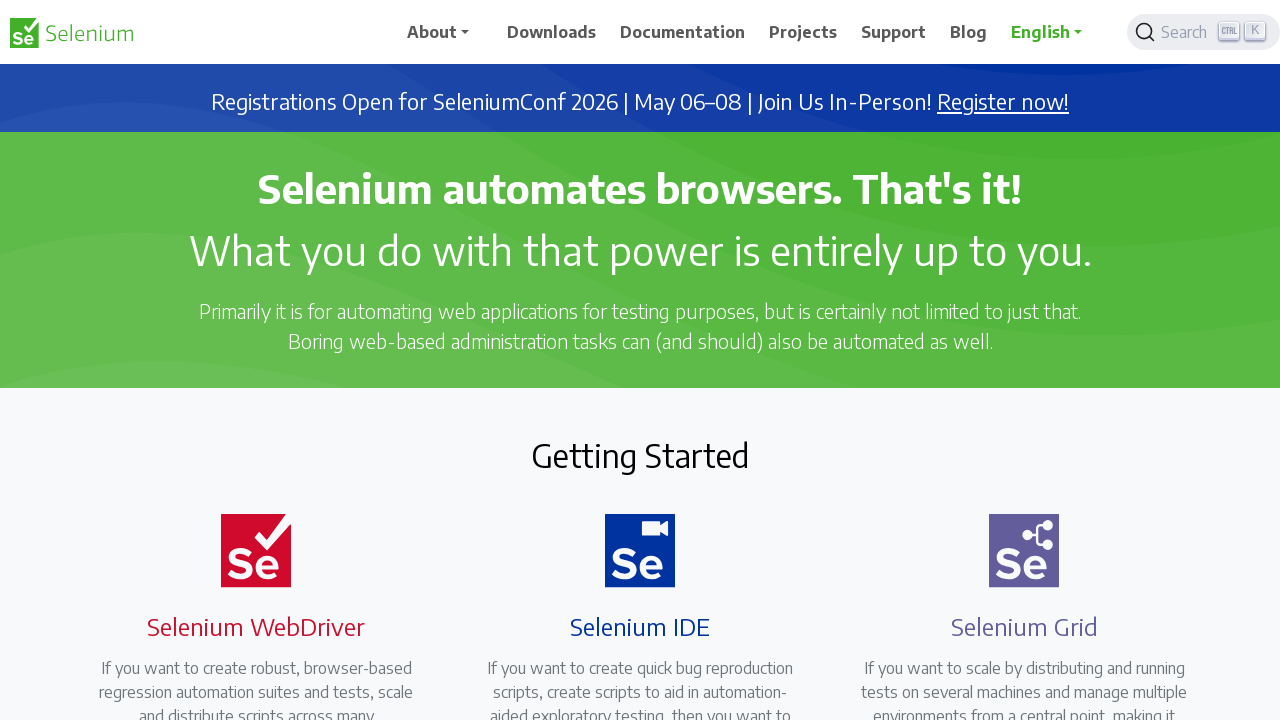

Stored main page reference
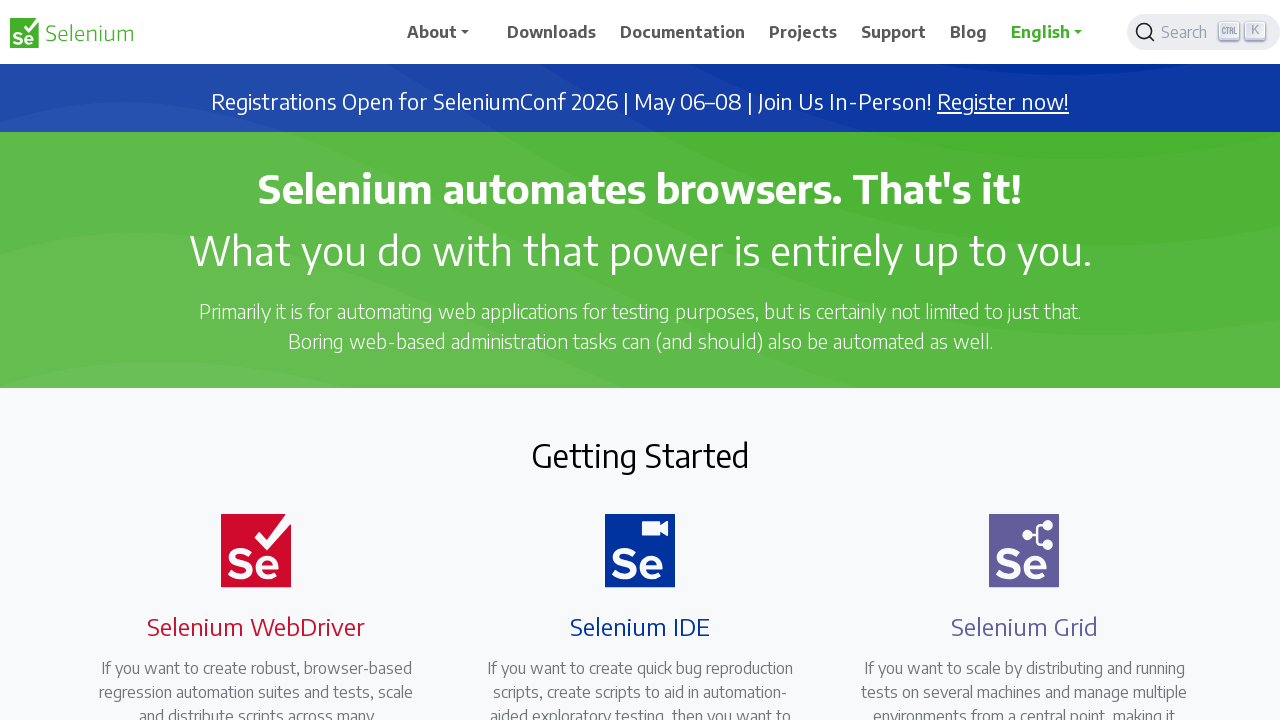

Found all external links that open in new tabs
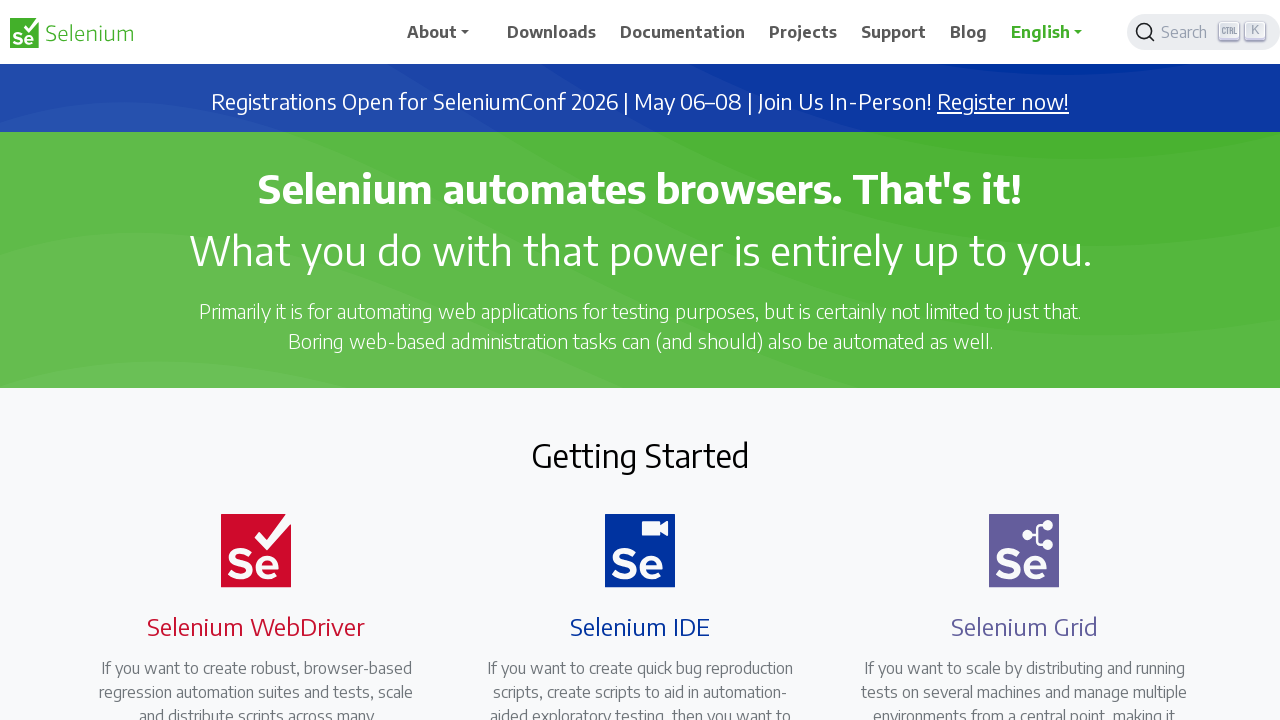

Clicked external link: https://seleniumconf.com/register/?utm_medium=Referral&utm_source=selenium.dev&utm_campaign=register at (1003, 102) on a[target='_blank'] >> nth=0
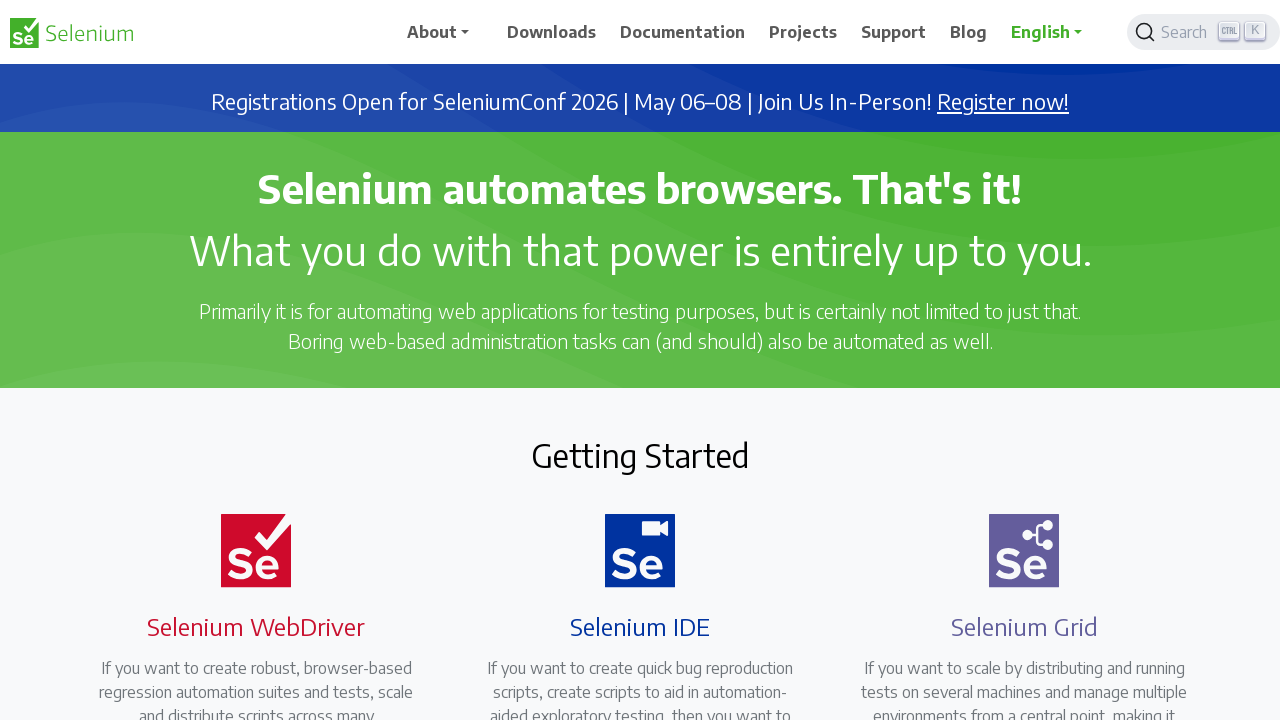

New tab opened and stored
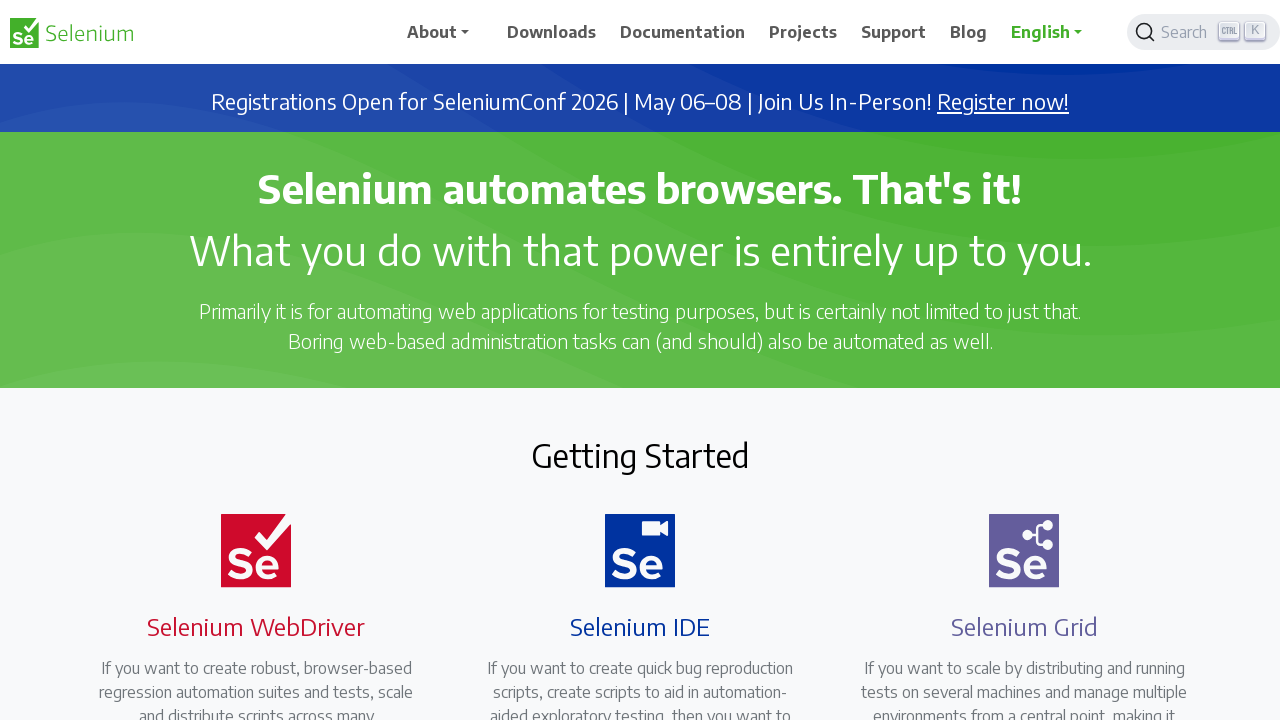

Clicked external link: https://opencollective.com/selenium at (687, 409) on a[target='_blank'] >> nth=1
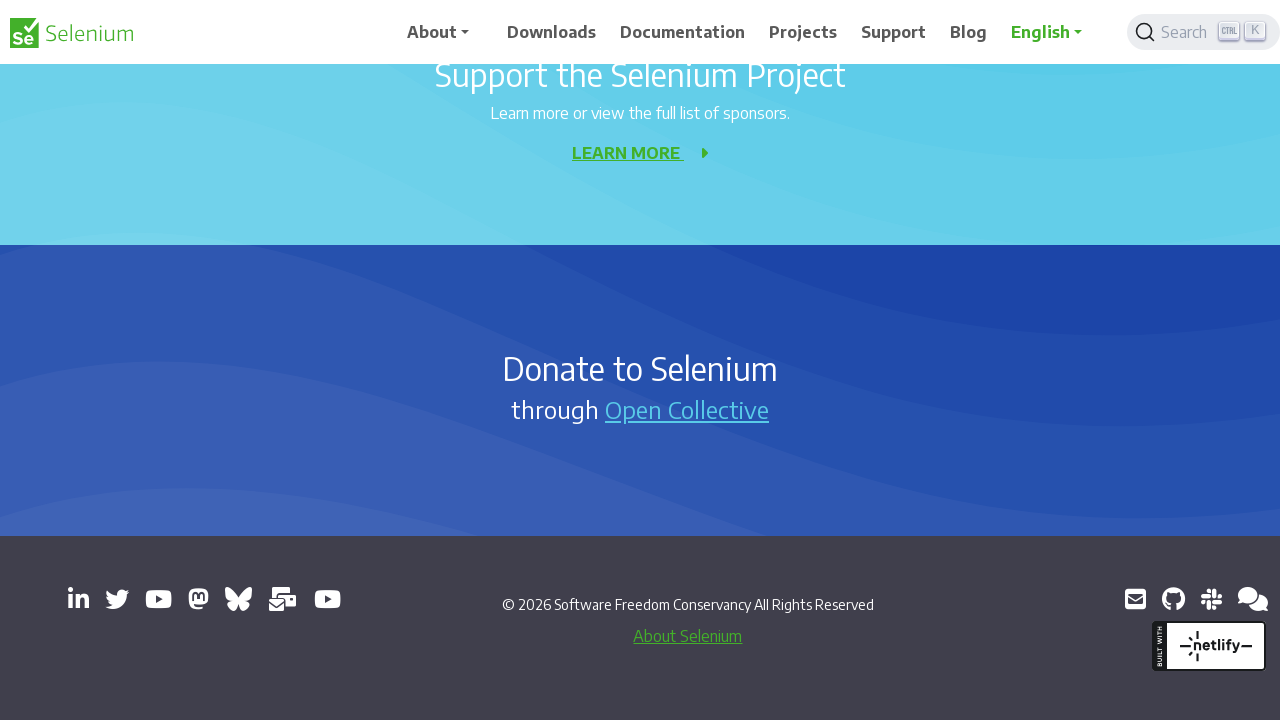

New tab opened and stored
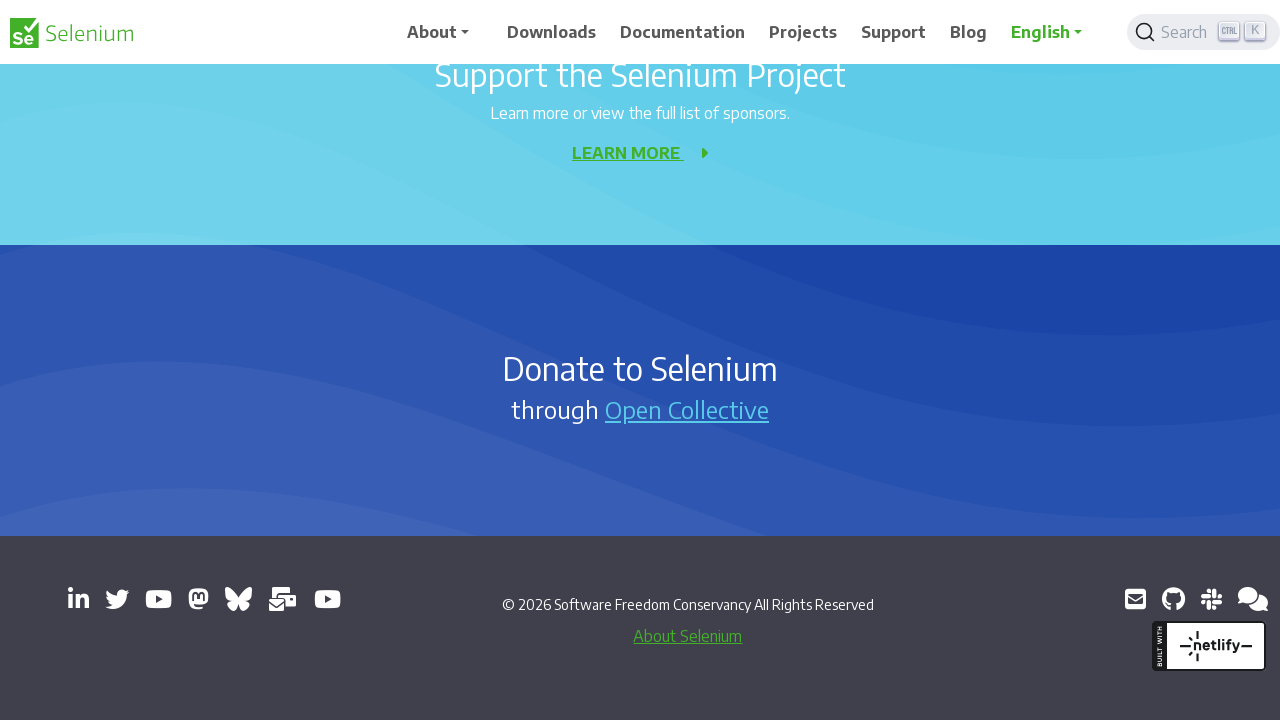

Clicked external link: https://www.linkedin.com/company/4826427/ at (78, 599) on a[target='_blank'] >> nth=2
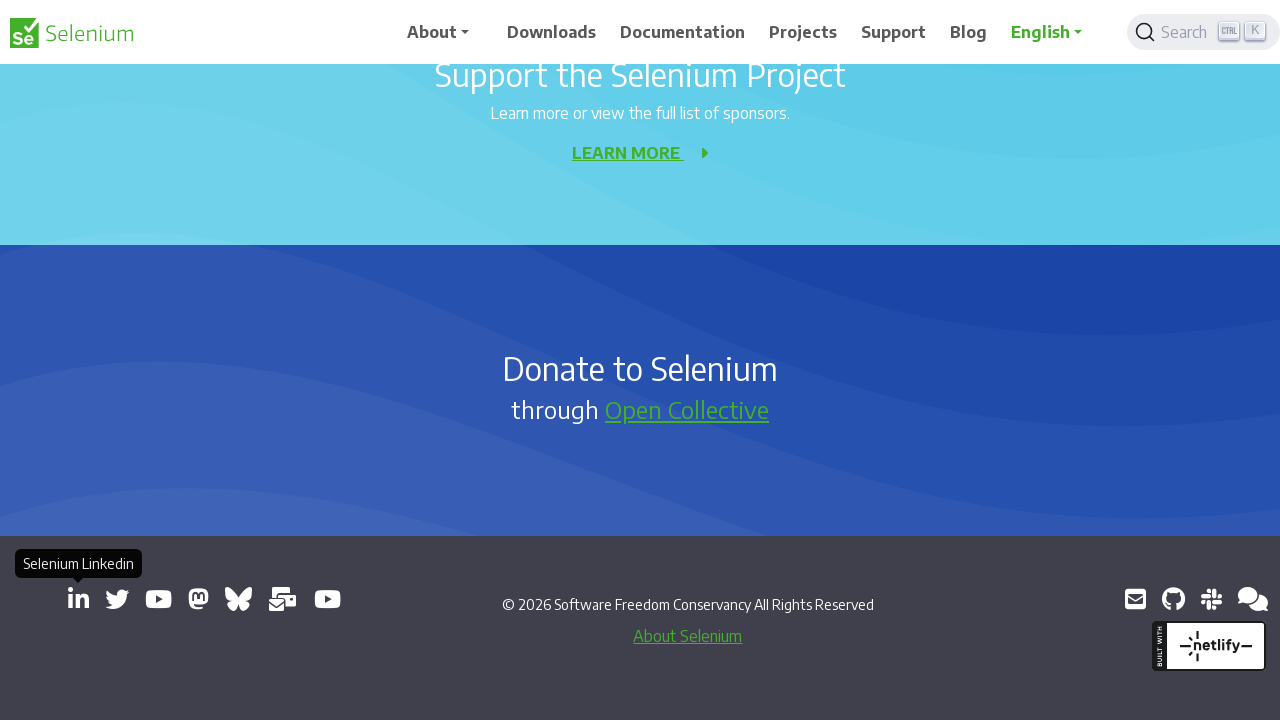

New tab opened and stored
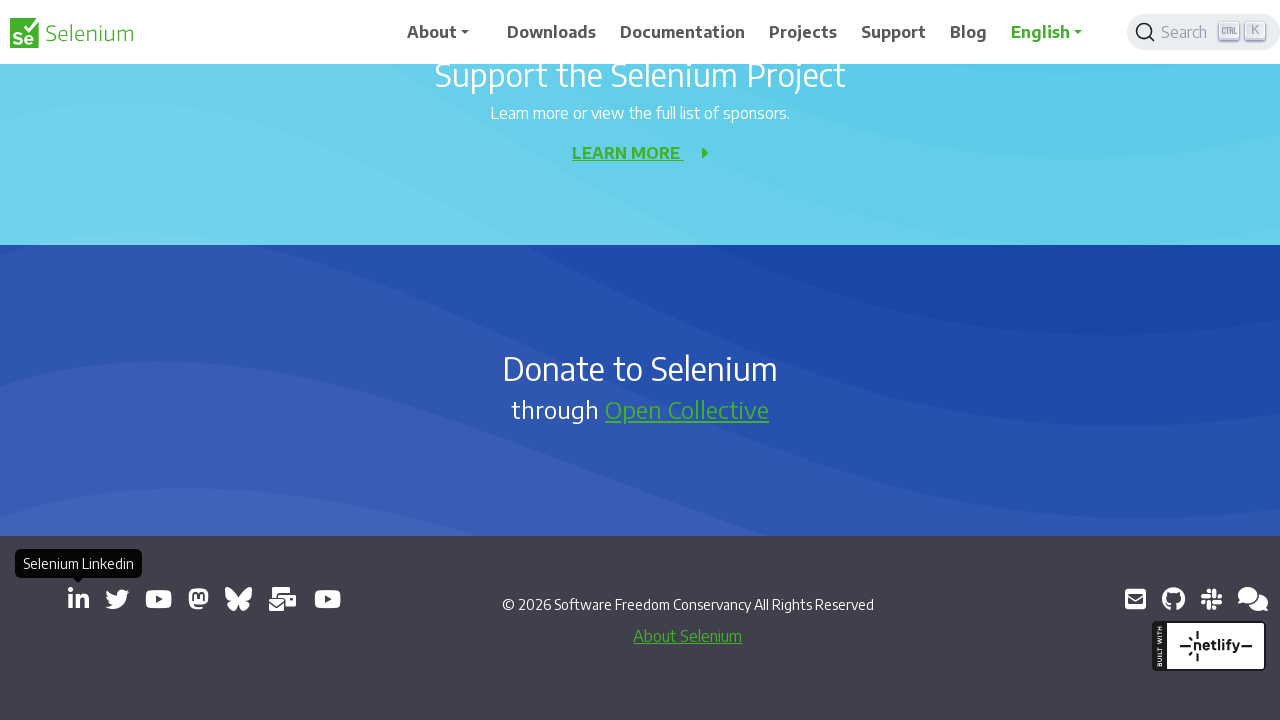

Clicked external link: https://x.com/SeleniumHQ at (117, 599) on a[target='_blank'] >> nth=3
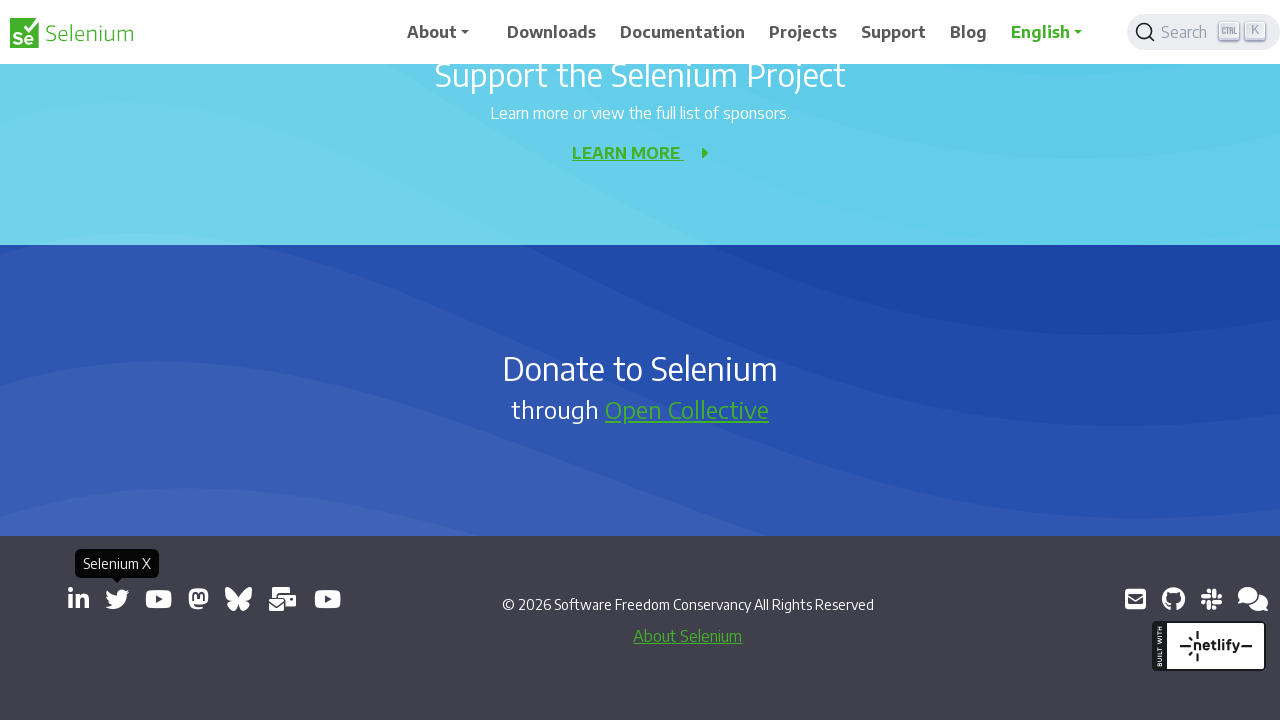

New tab opened and stored
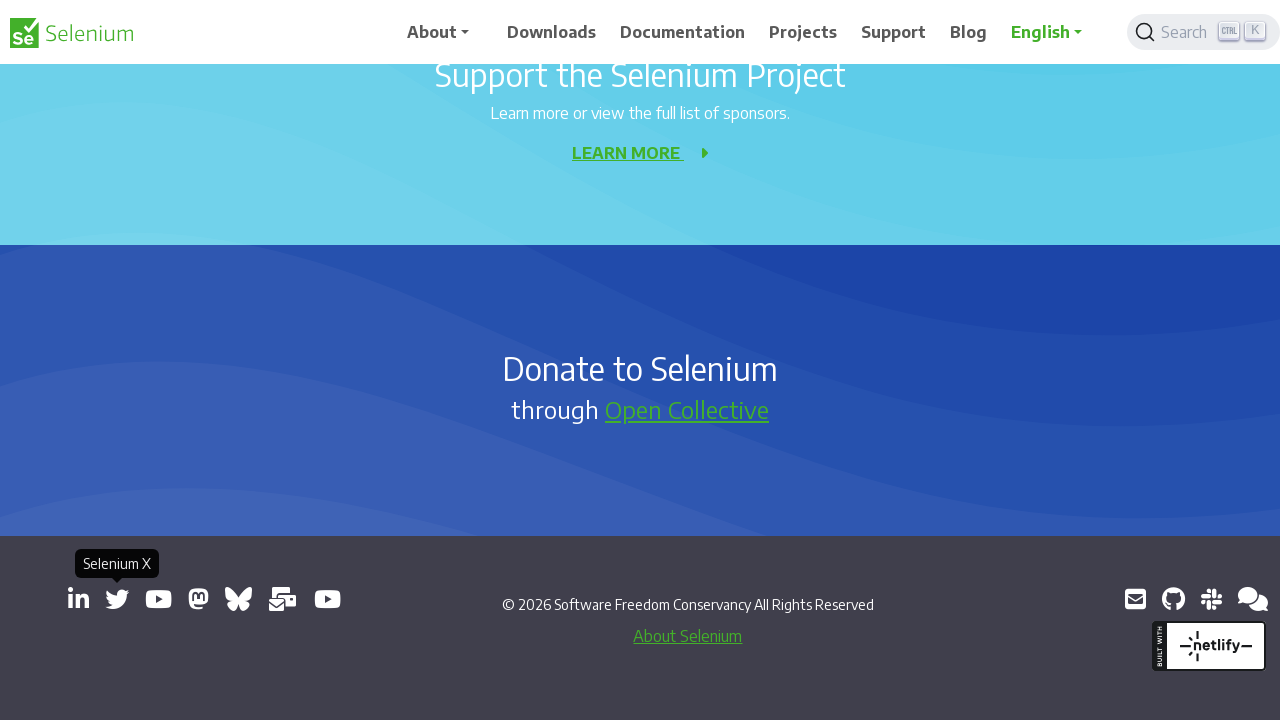

Clicked external link: https://www.youtube.com/@SeleniumHQProject/ at (158, 599) on a[target='_blank'] >> nth=4
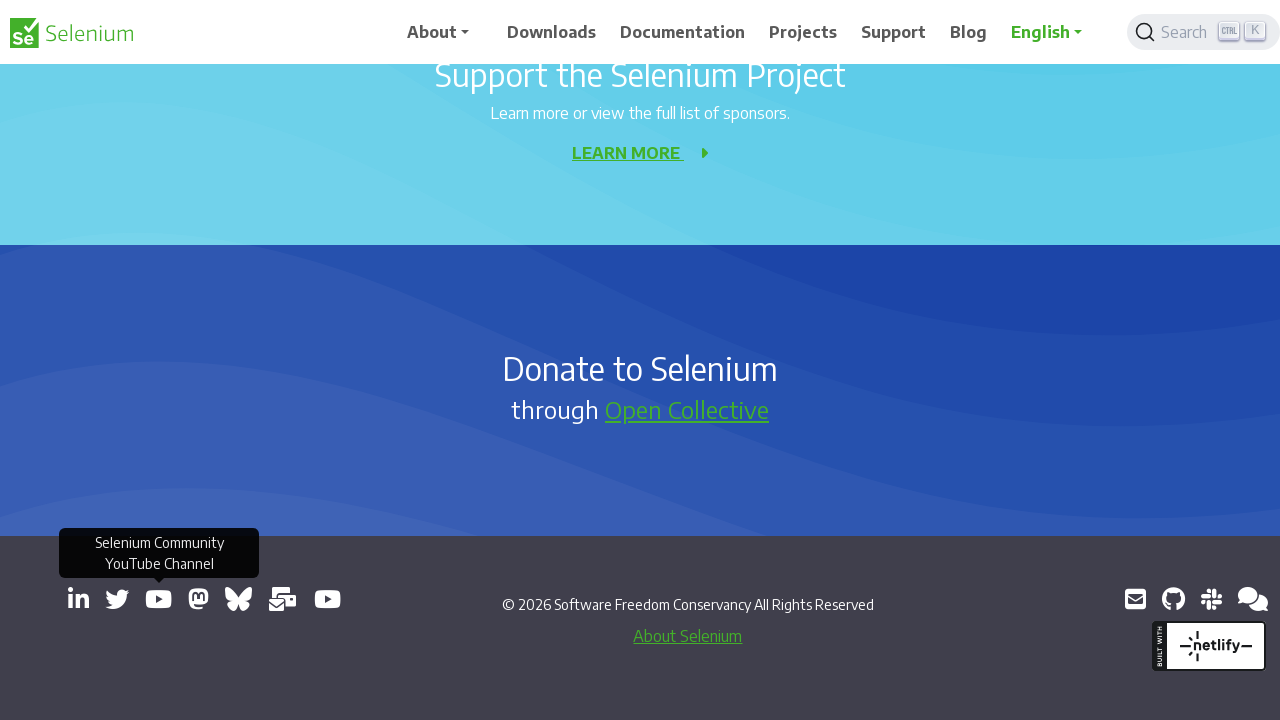

New tab opened and stored
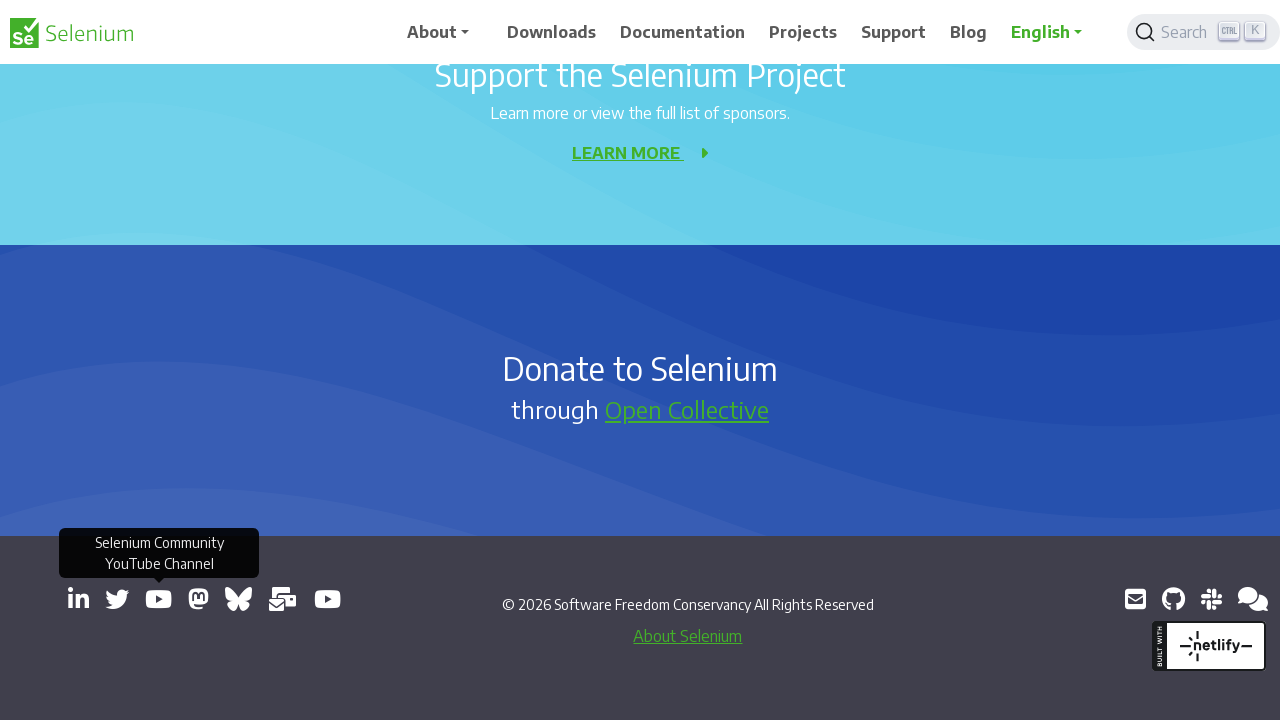

Clicked external link: https://mastodon.social/@seleniumHQ@fosstodon.org at (198, 599) on a[target='_blank'] >> nth=5
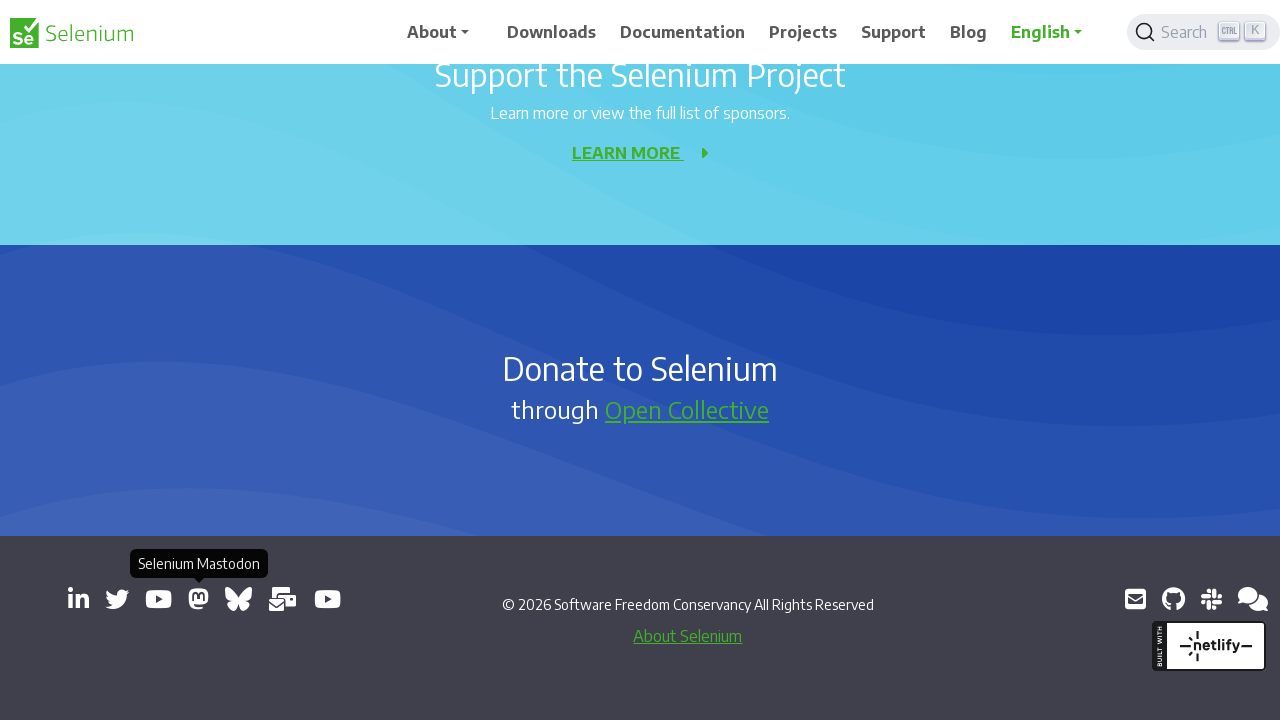

New tab opened and stored
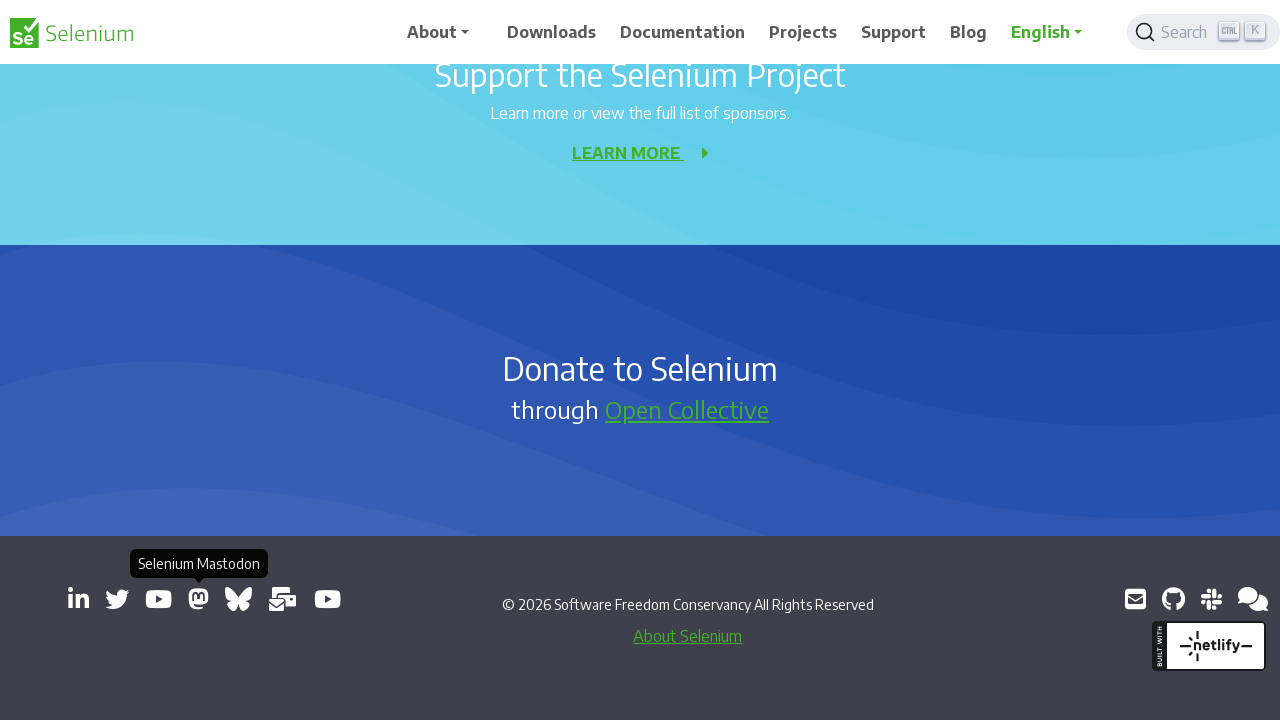

Clicked external link: https://bsky.app/profile/seleniumconf.bsky.social at (238, 599) on a[target='_blank'] >> nth=6
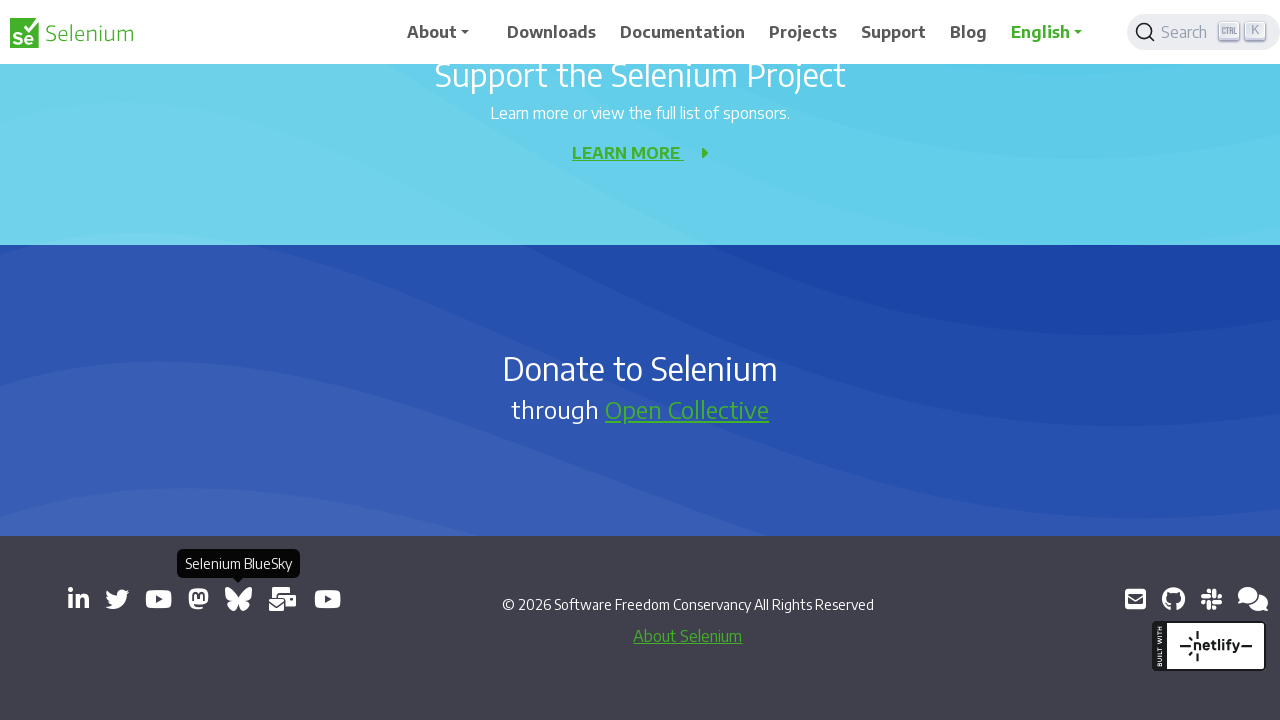

New tab opened and stored
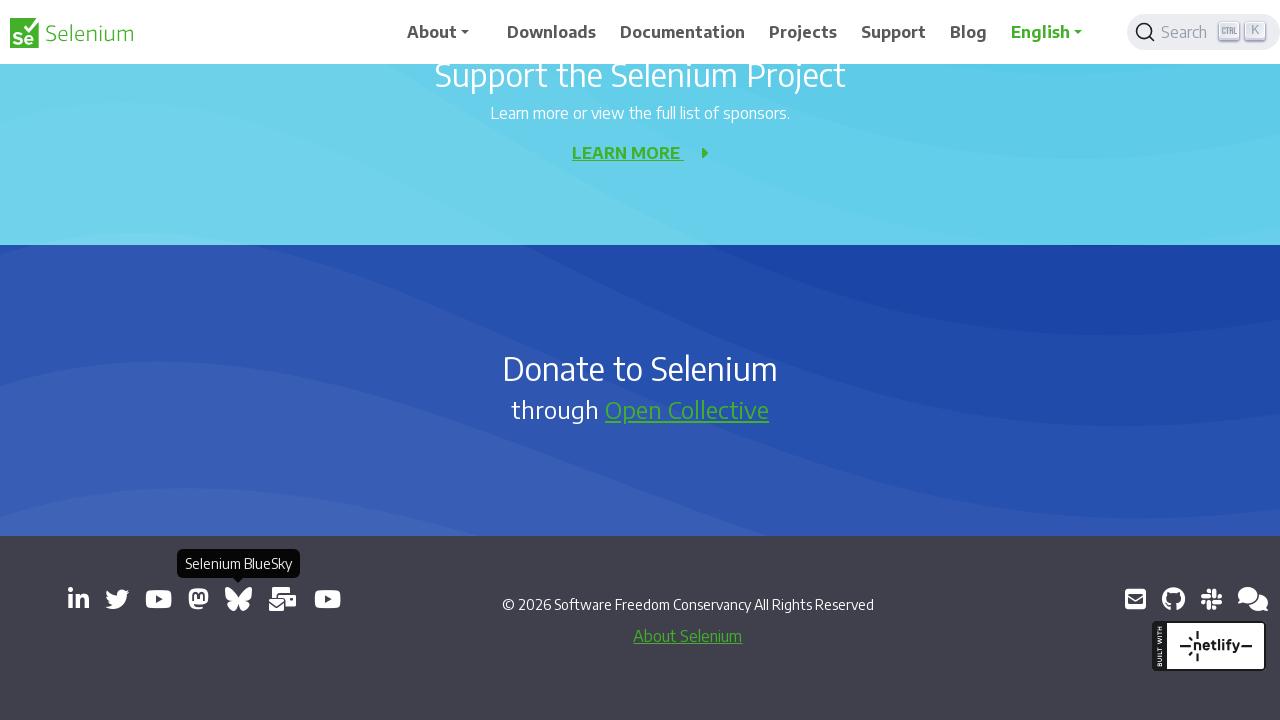

Clicked external link: https://groups.google.com/group/selenium-users at (283, 599) on a[target='_blank'] >> nth=7
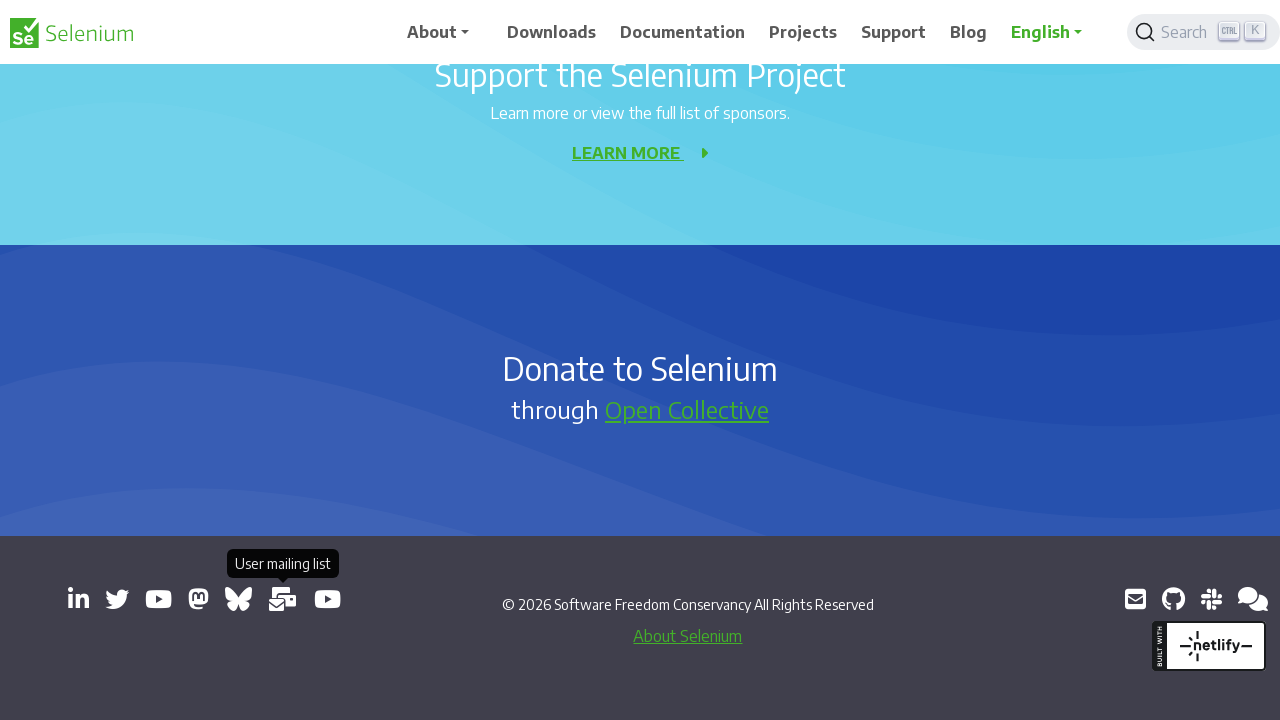

New tab opened and stored
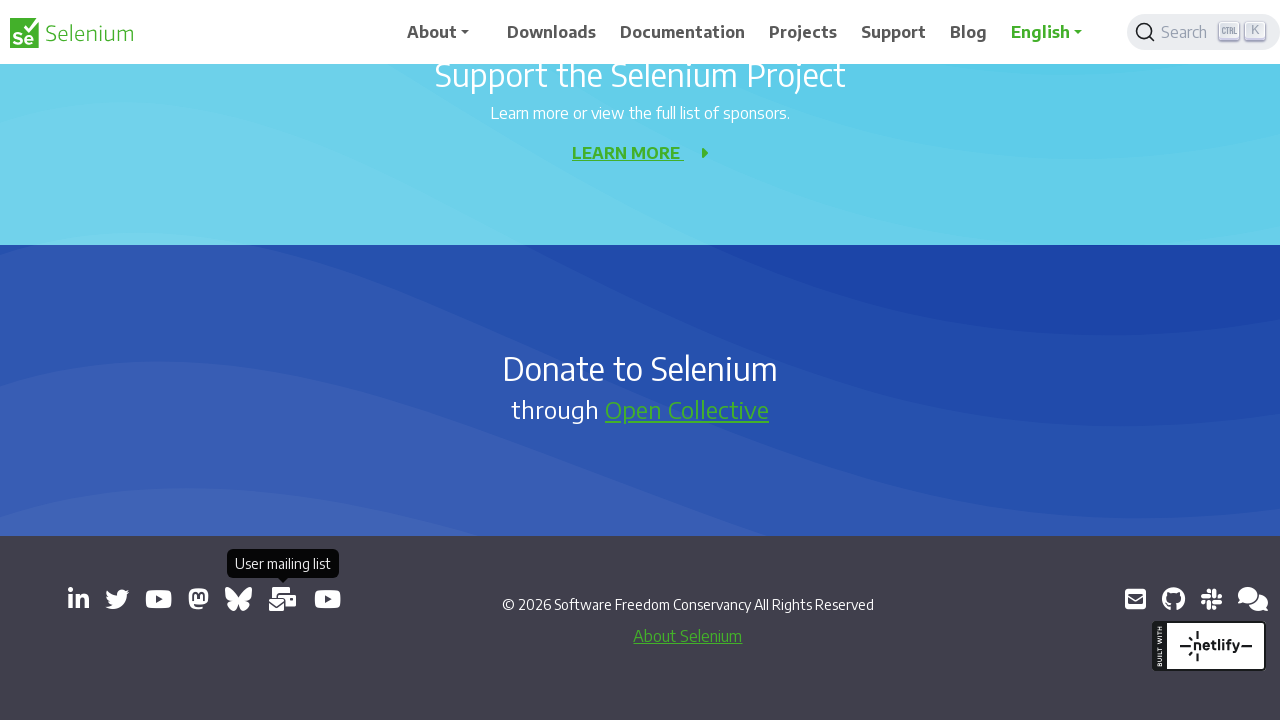

Clicked external link: https://www.youtube.com/channel/UCbDlgX_613xNMrDqCe3QNEw at (328, 599) on a[target='_blank'] >> nth=8
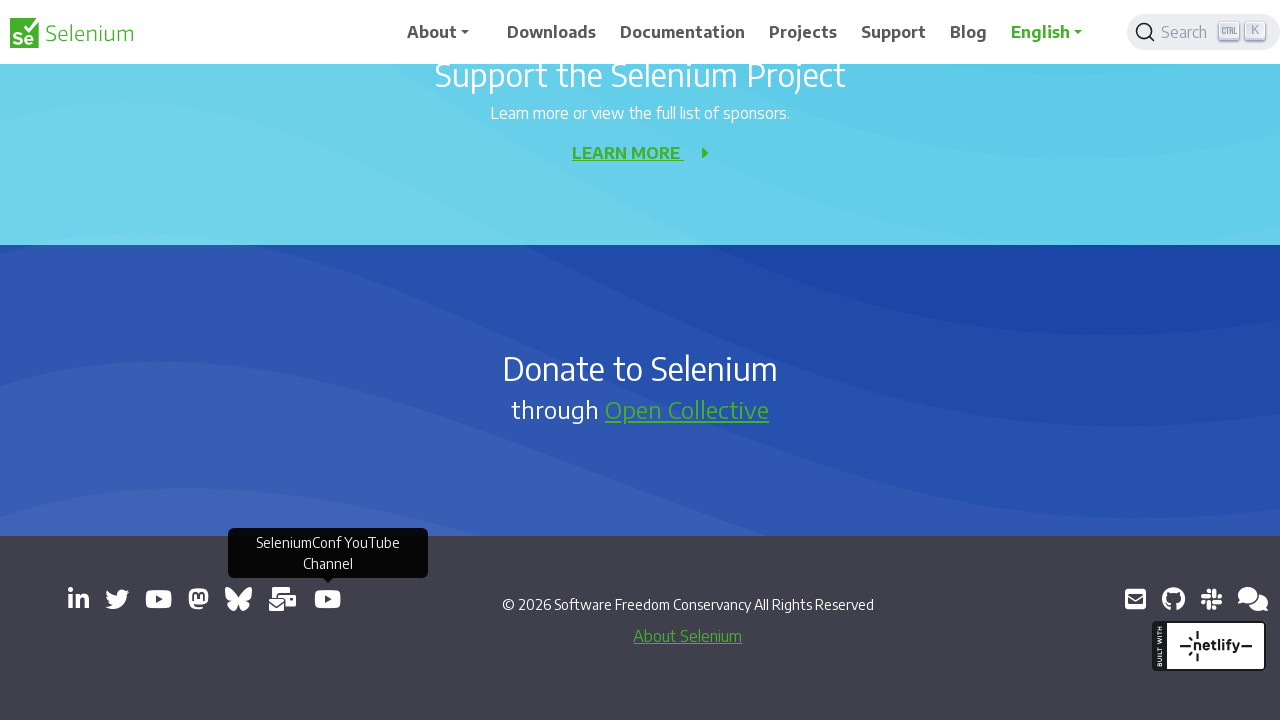

New tab opened and stored
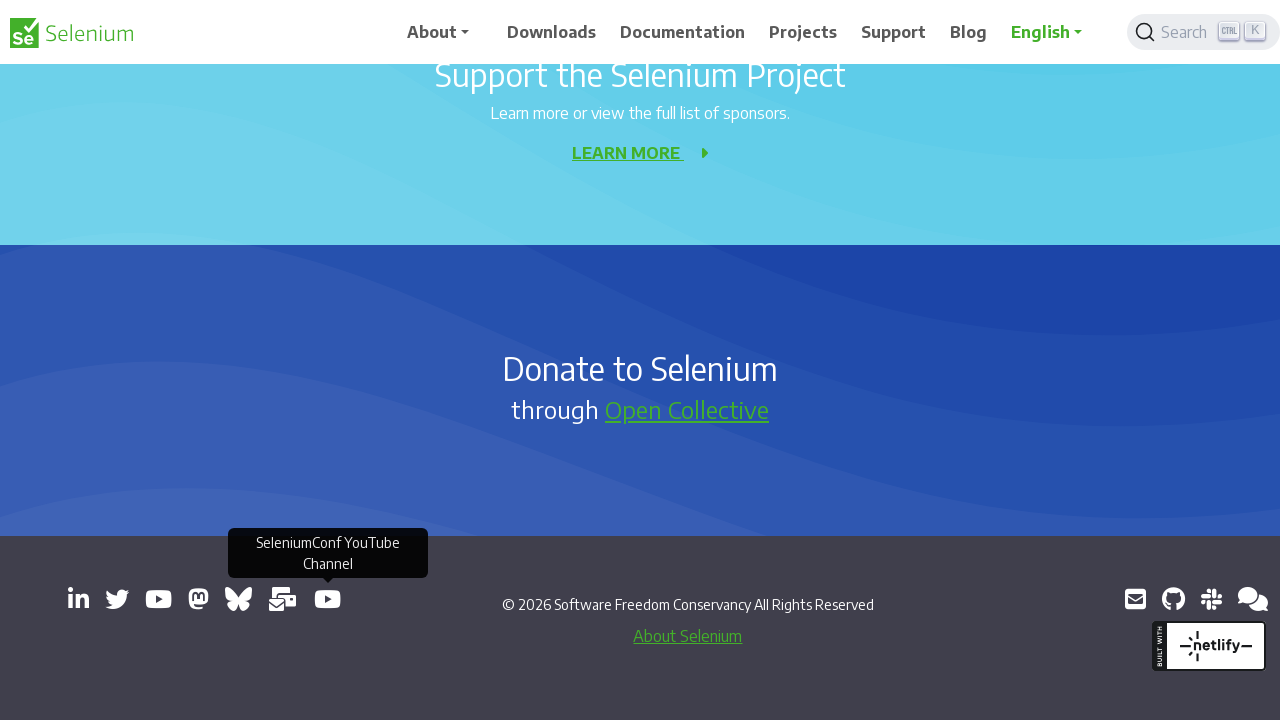

Clicked external link: https://github.com/seleniumhq/selenium at (1173, 599) on a[target='_blank'] >> nth=10
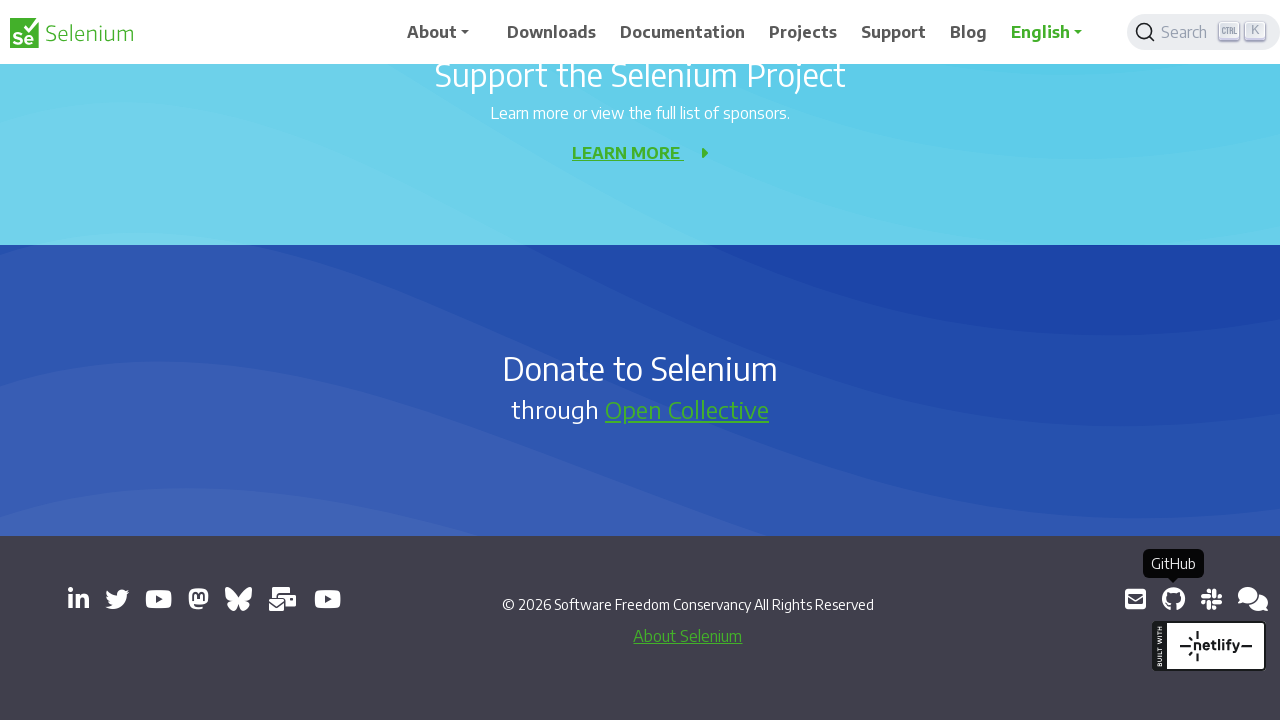

New tab opened and stored
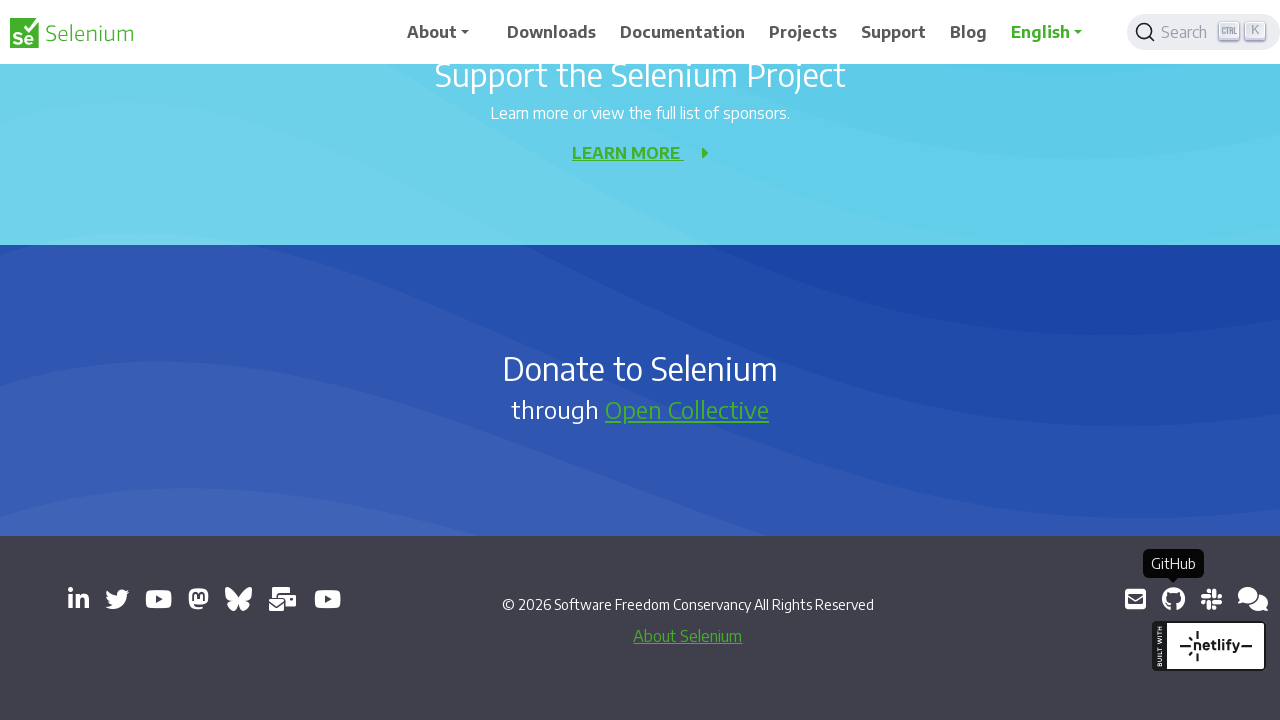

Clicked external link: https://inviter.co/seleniumhq at (1211, 599) on a[target='_blank'] >> nth=11
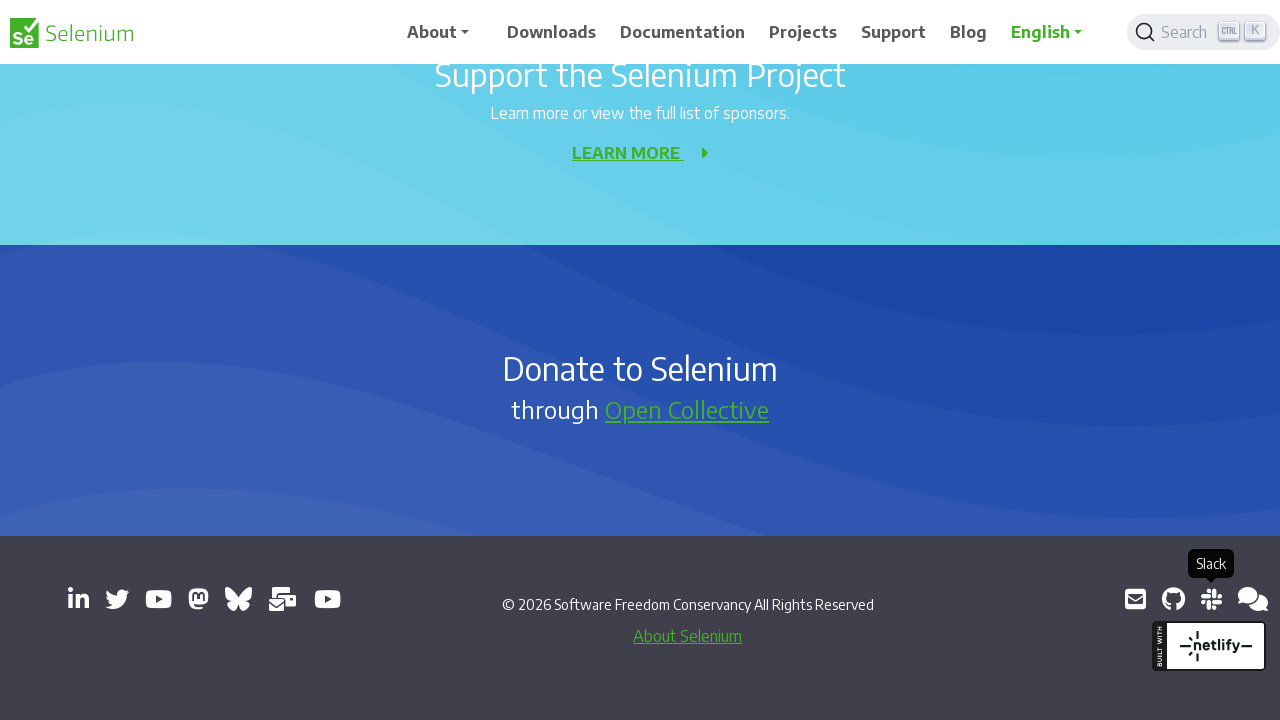

New tab opened and stored
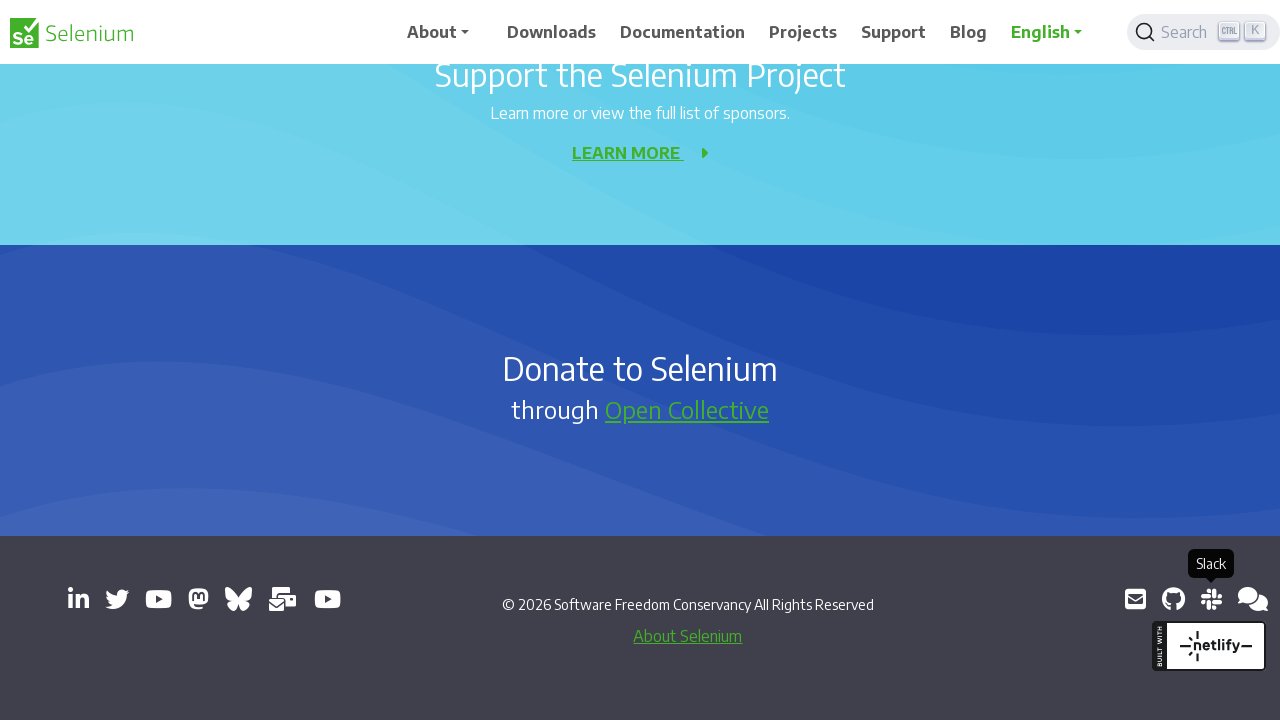

Clicked external link: https://web.libera.chat/#selenium at (1253, 599) on a[target='_blank'] >> nth=12
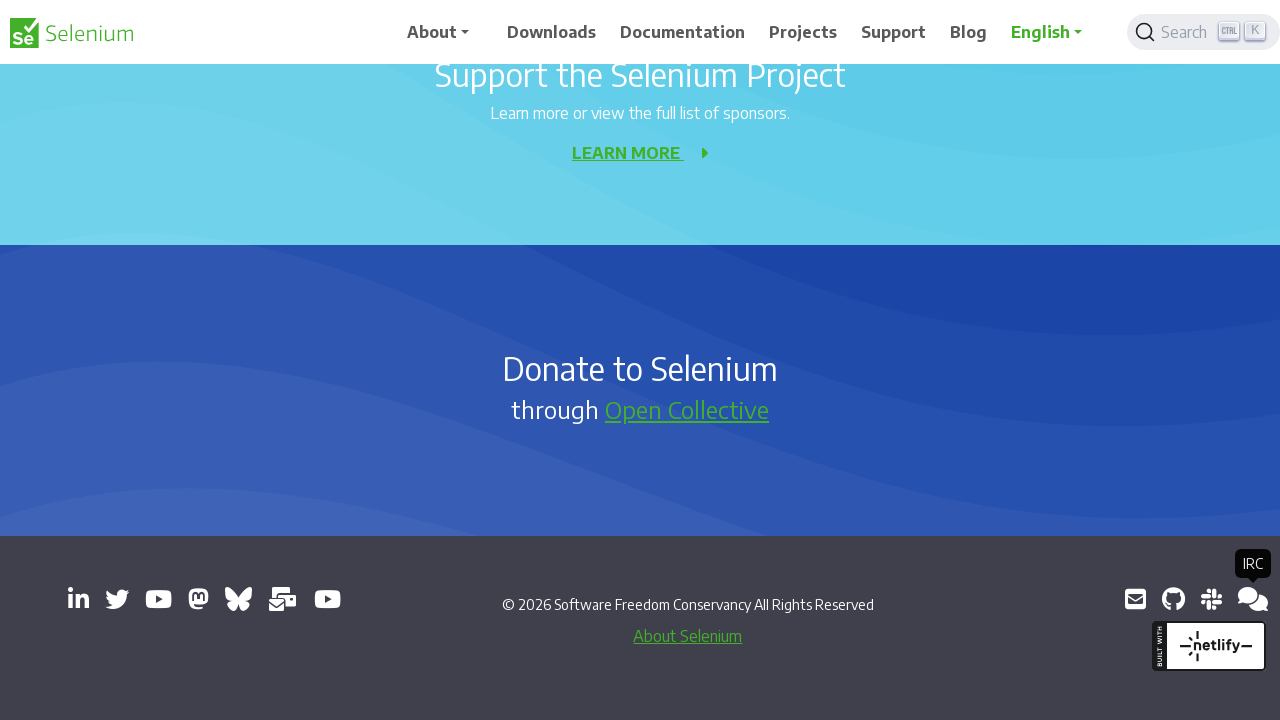

New tab opened and stored
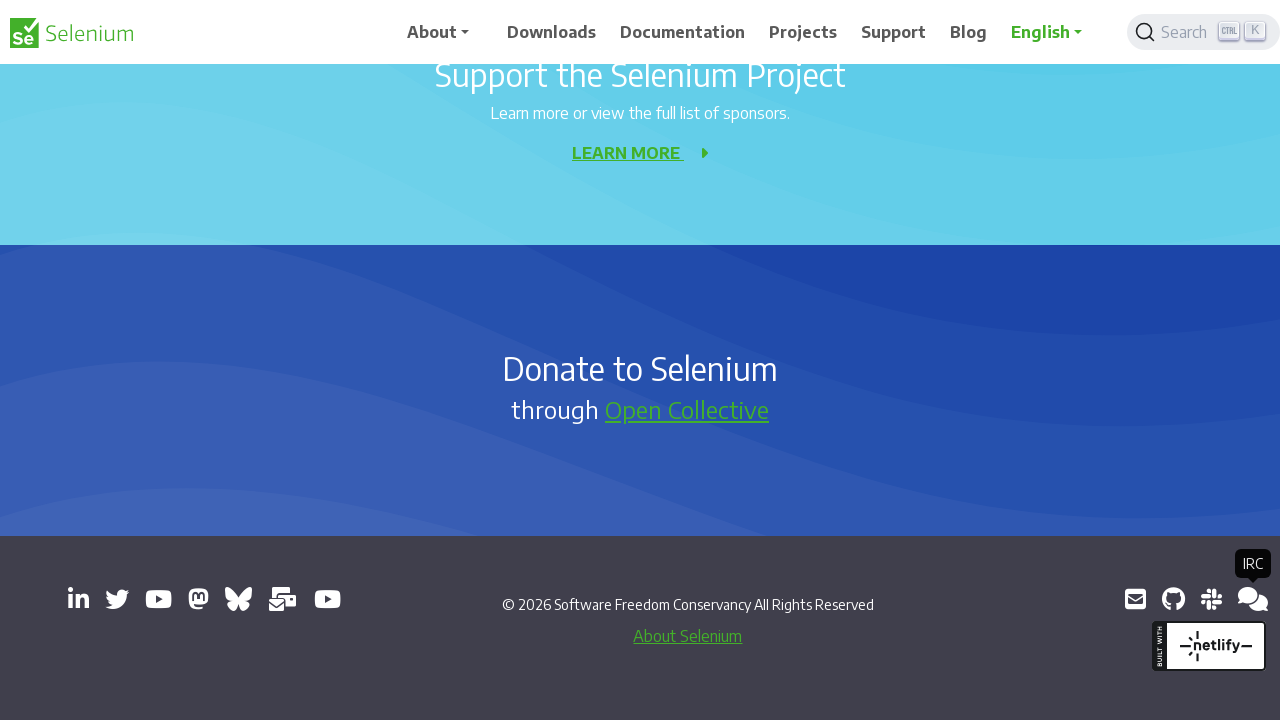

Clicked external link: https://groups.google.com/g/selenium-developers at (1248, 599) on a[target='_blank'] >> nth=13
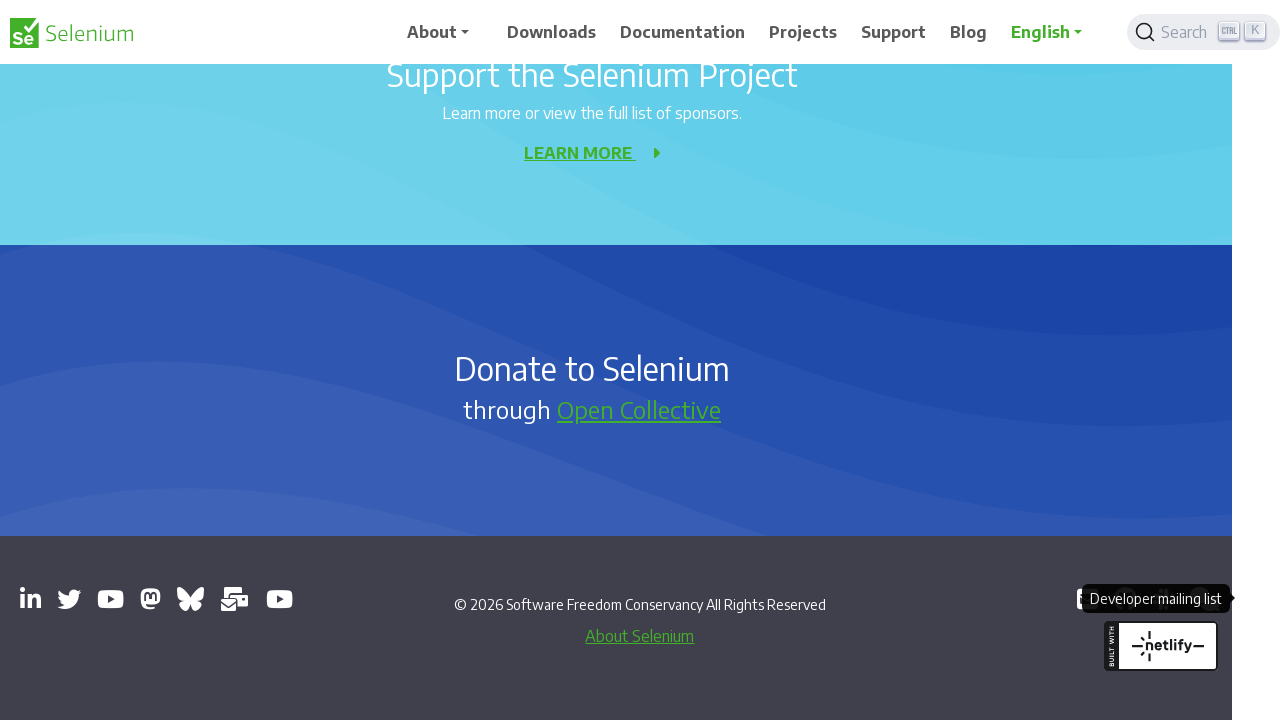

New tab opened and stored
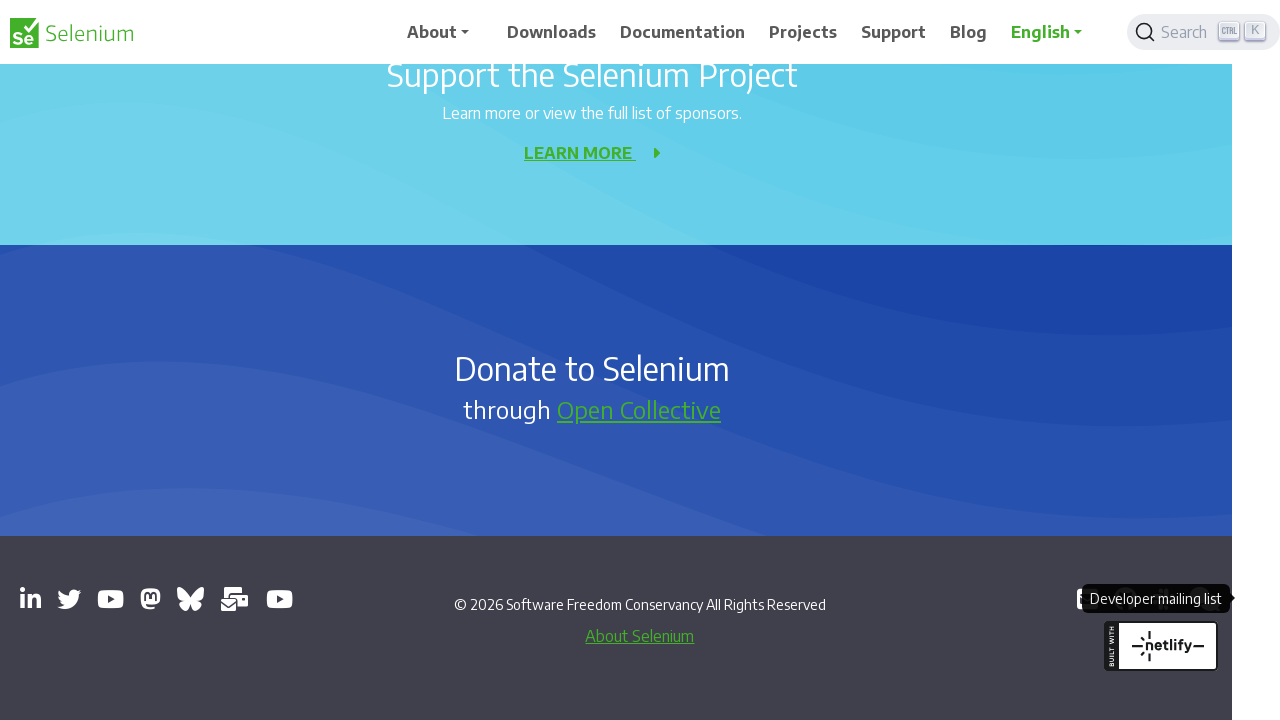

Waited for new page to load
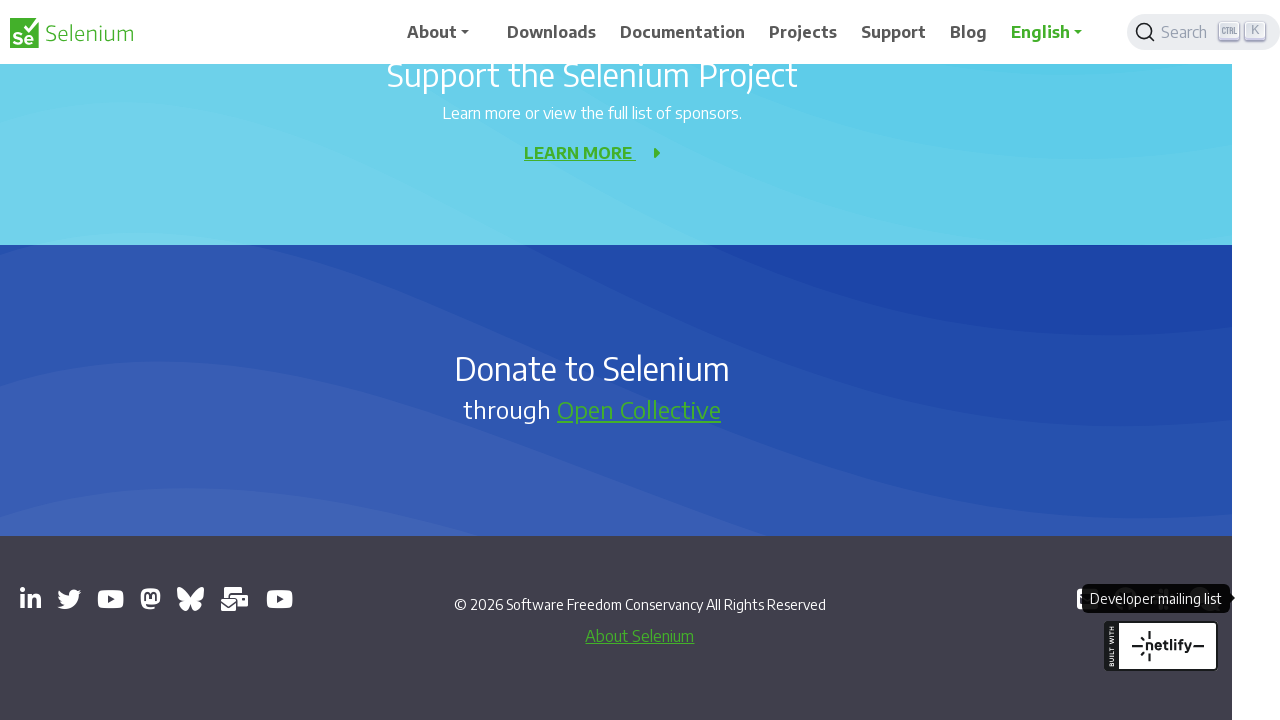

Printed page URL and title: https://seleniumconf.com/register/?utm_medium=Referral&utm_source=selenium.dev&utm_campaign=register - Register - SeleniumConf
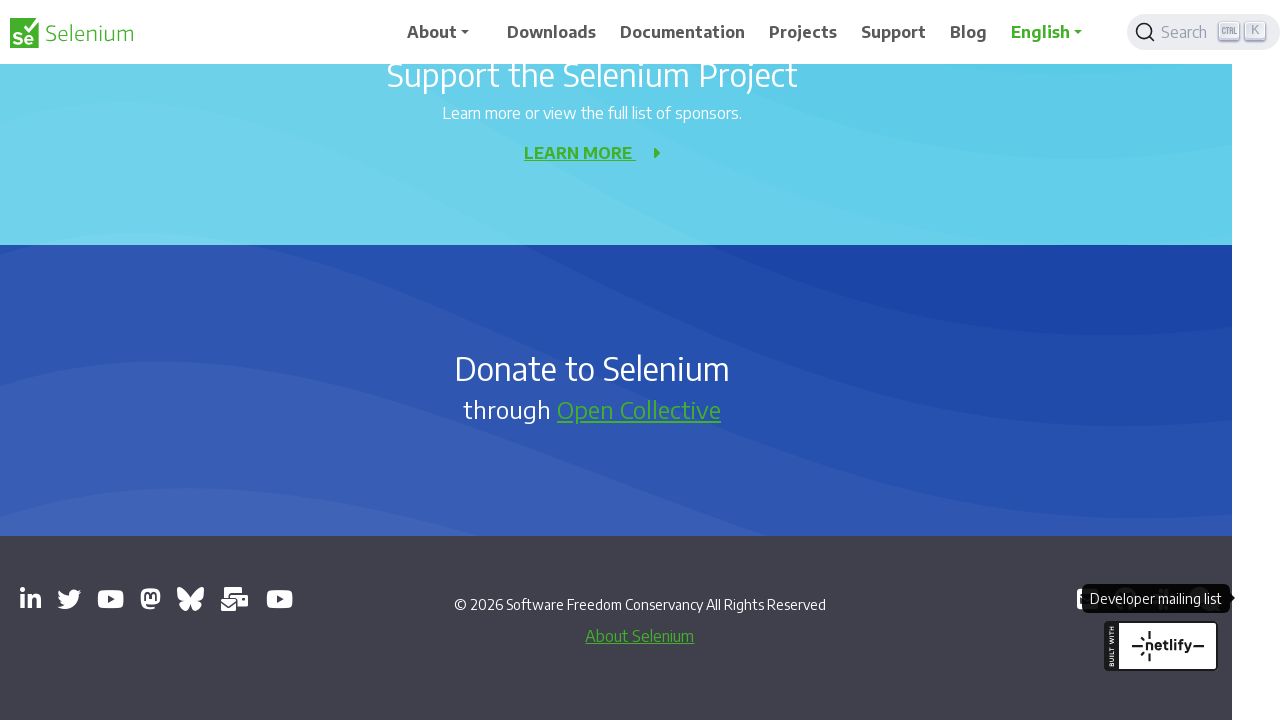

Waited for new page to load
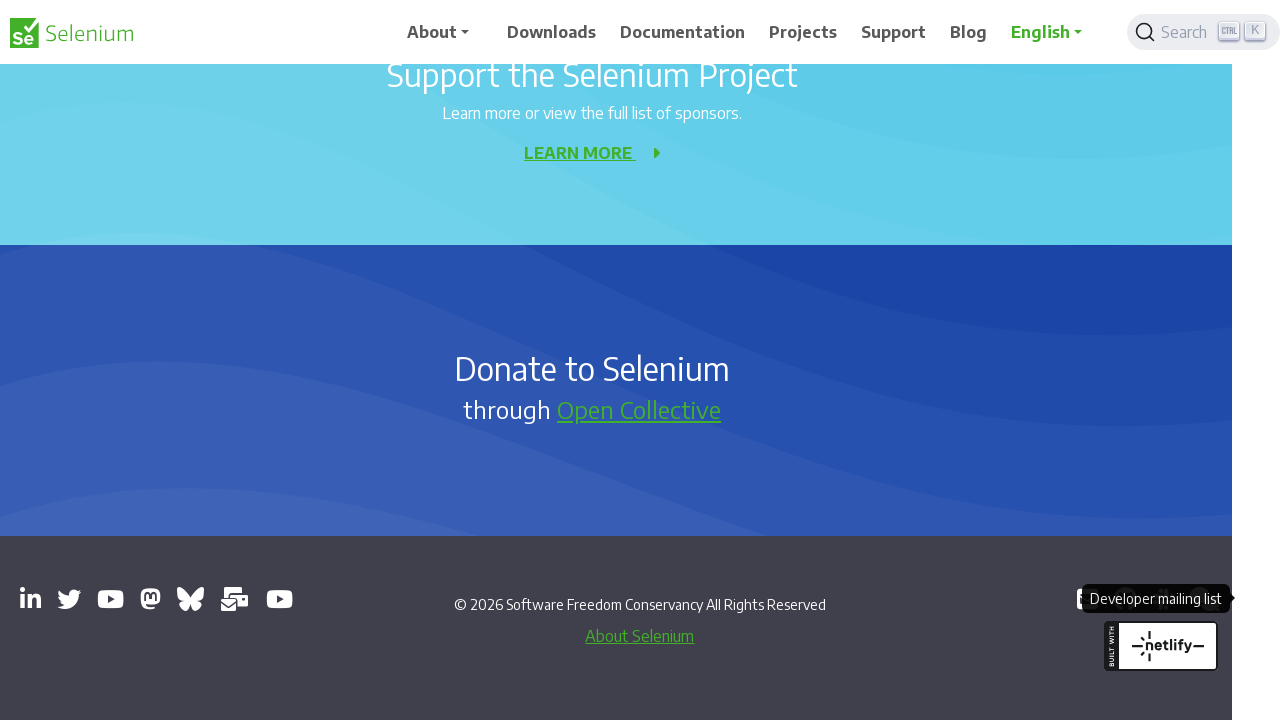

Printed page URL and title: chrome-error://chromewebdata/ - 
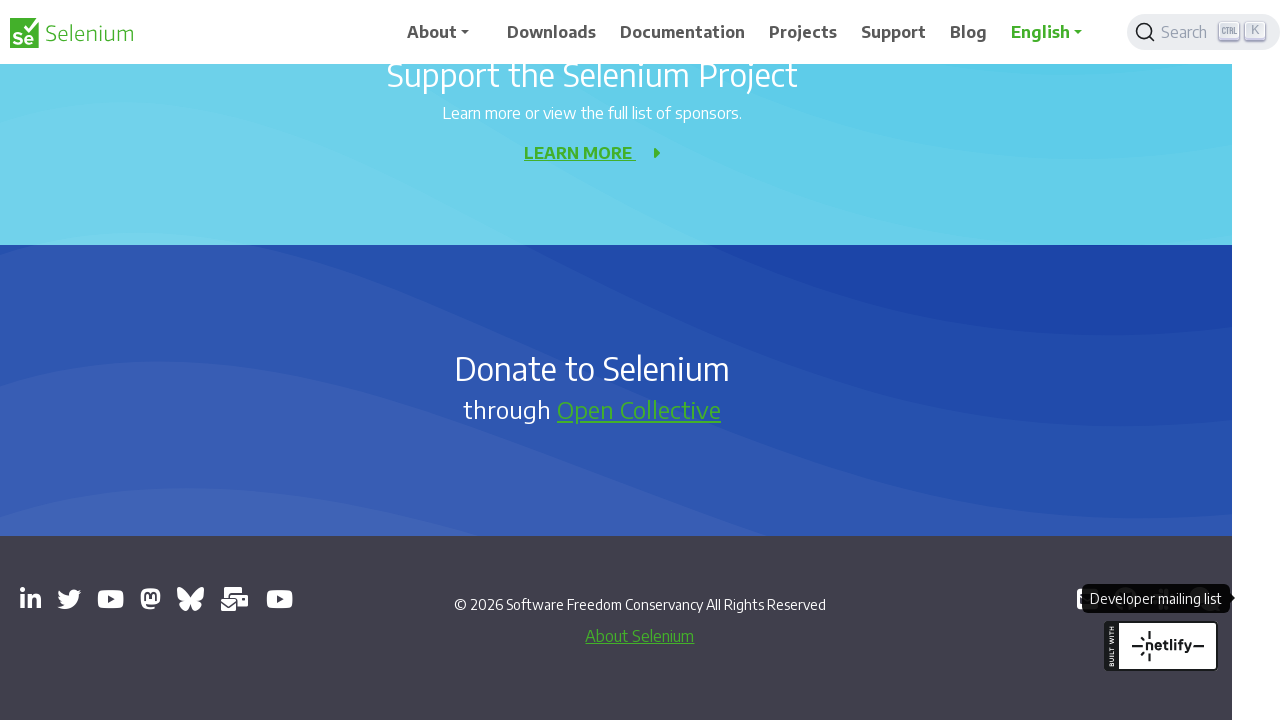

Waited for new page to load
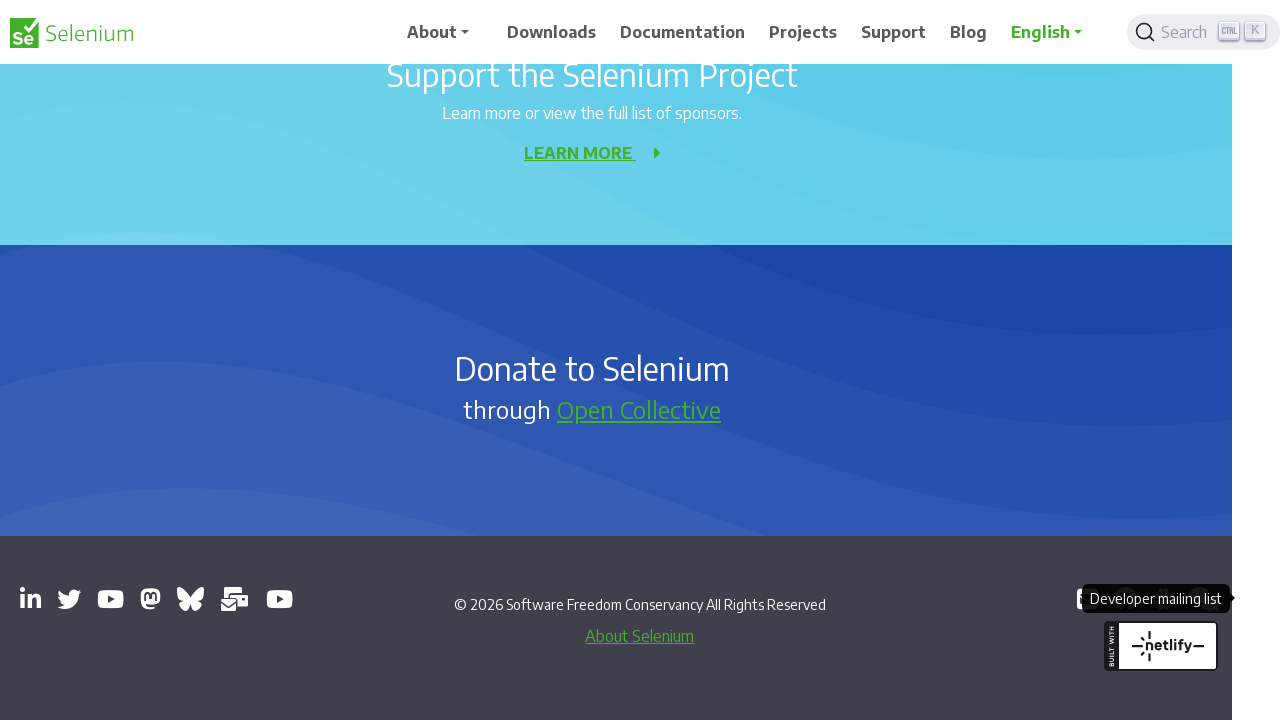

Printed page URL and title: chrome-error://chromewebdata/ - 
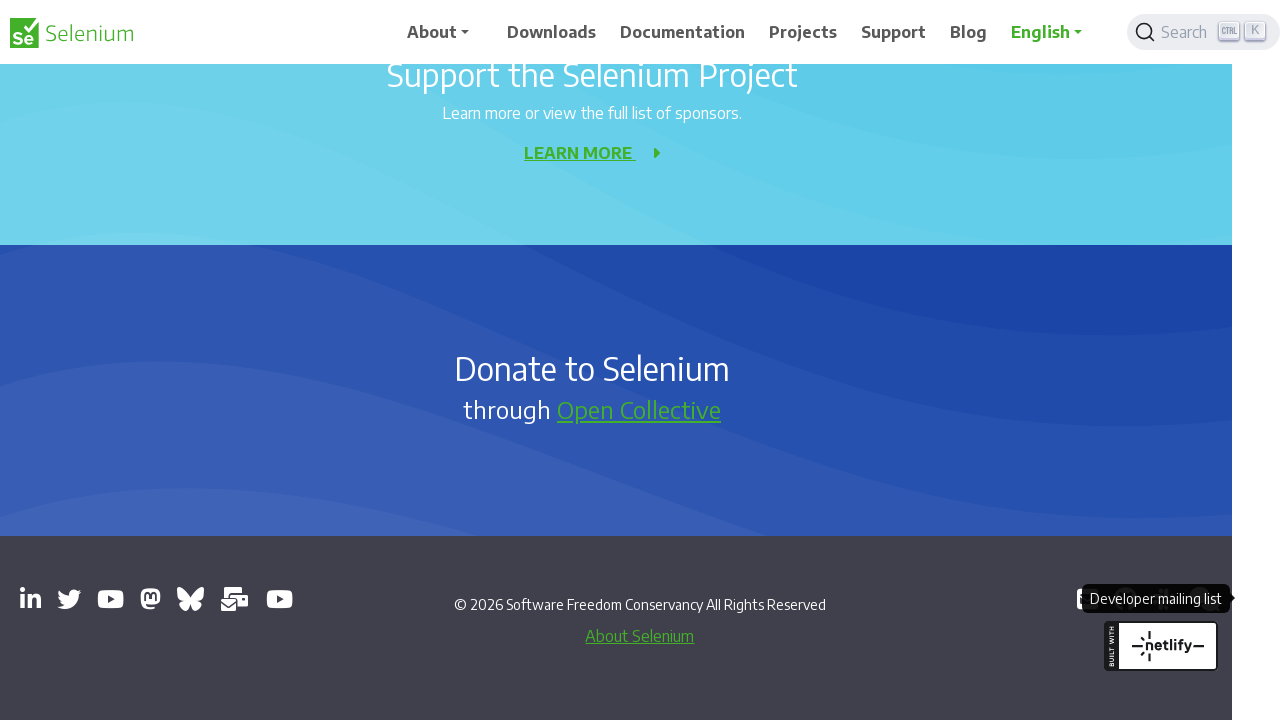

Waited for new page to load
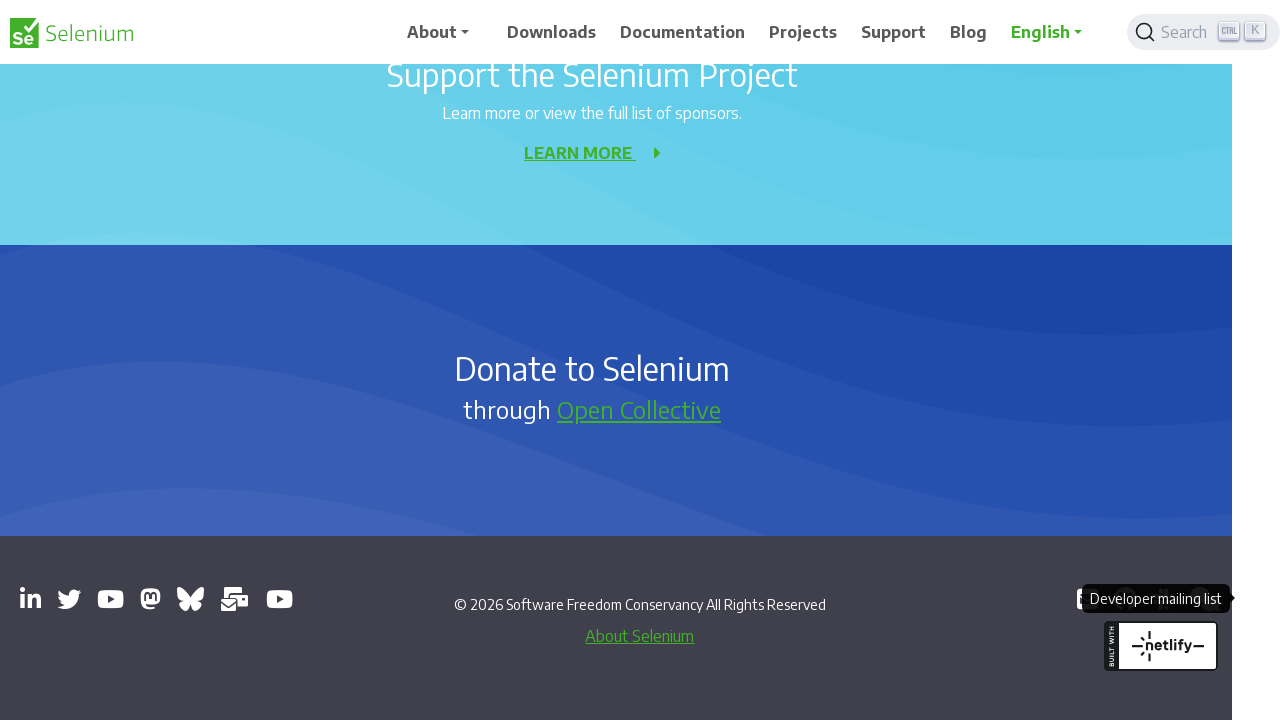

Printed page URL and title: chrome-error://chromewebdata/ - 
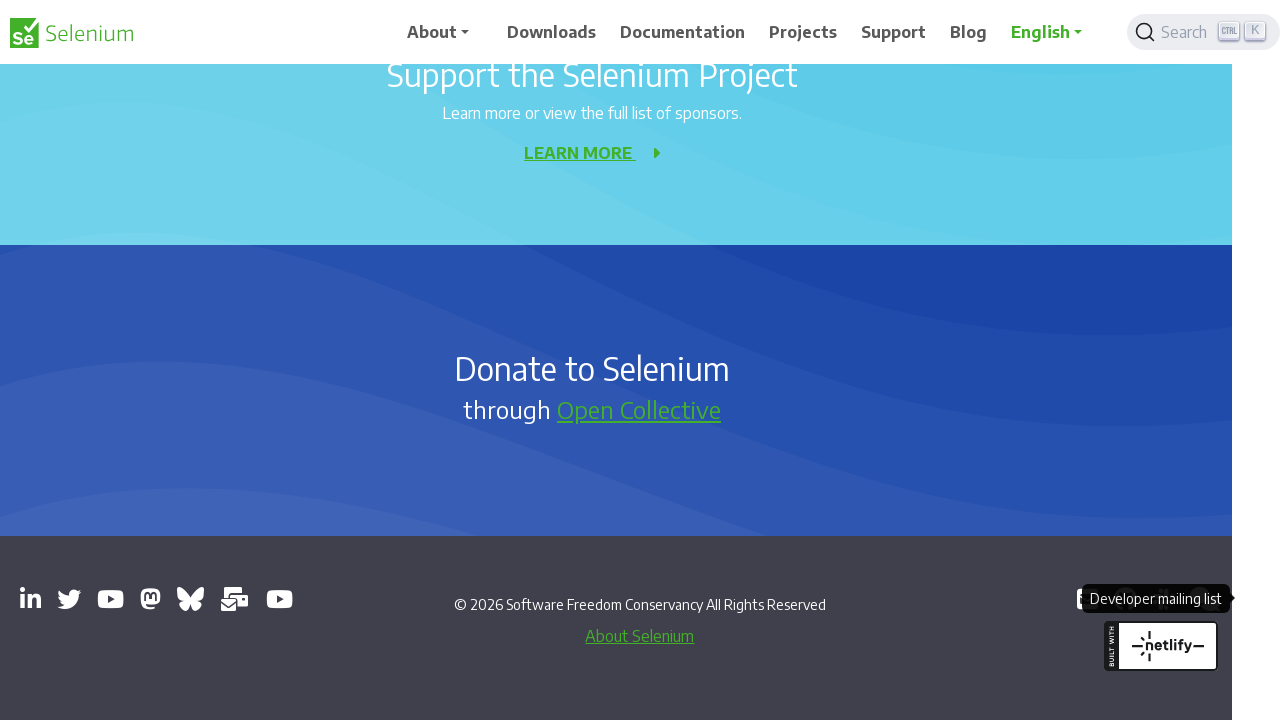

Waited for new page to load
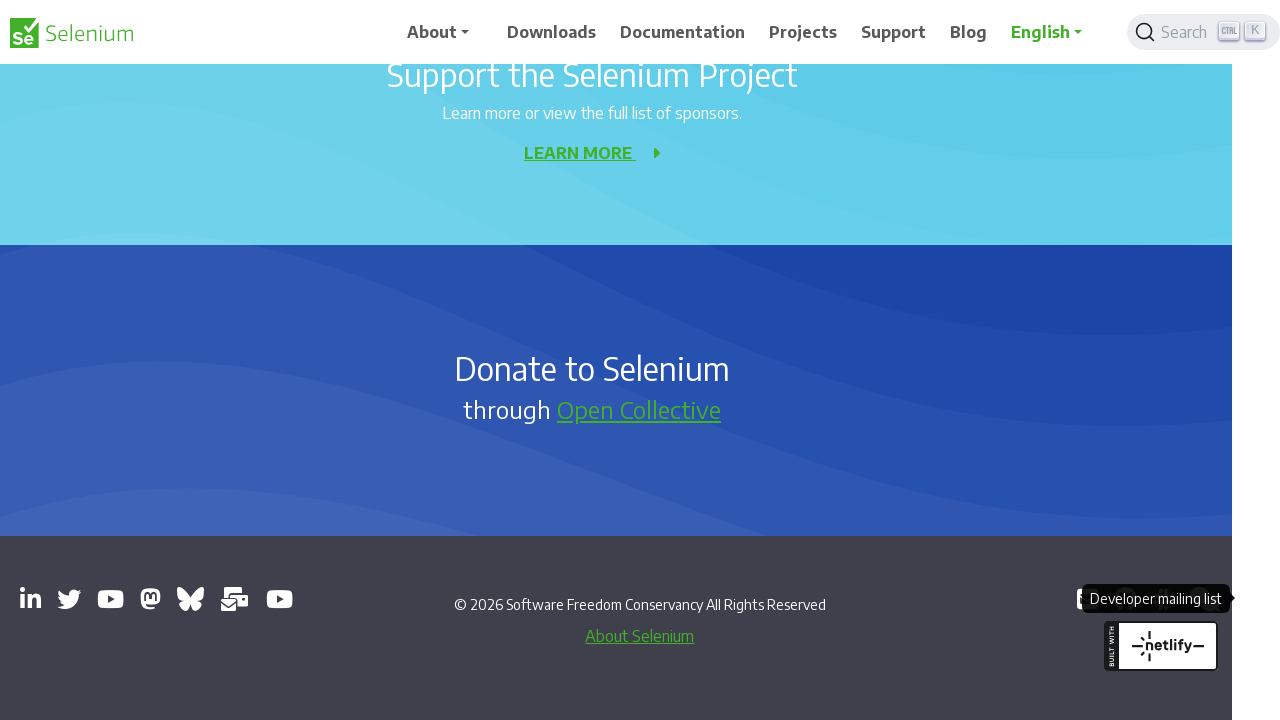

Printed page URL and title: https://www.youtube.com/@SeleniumHQProject - SeleniumHQ Project - YouTube
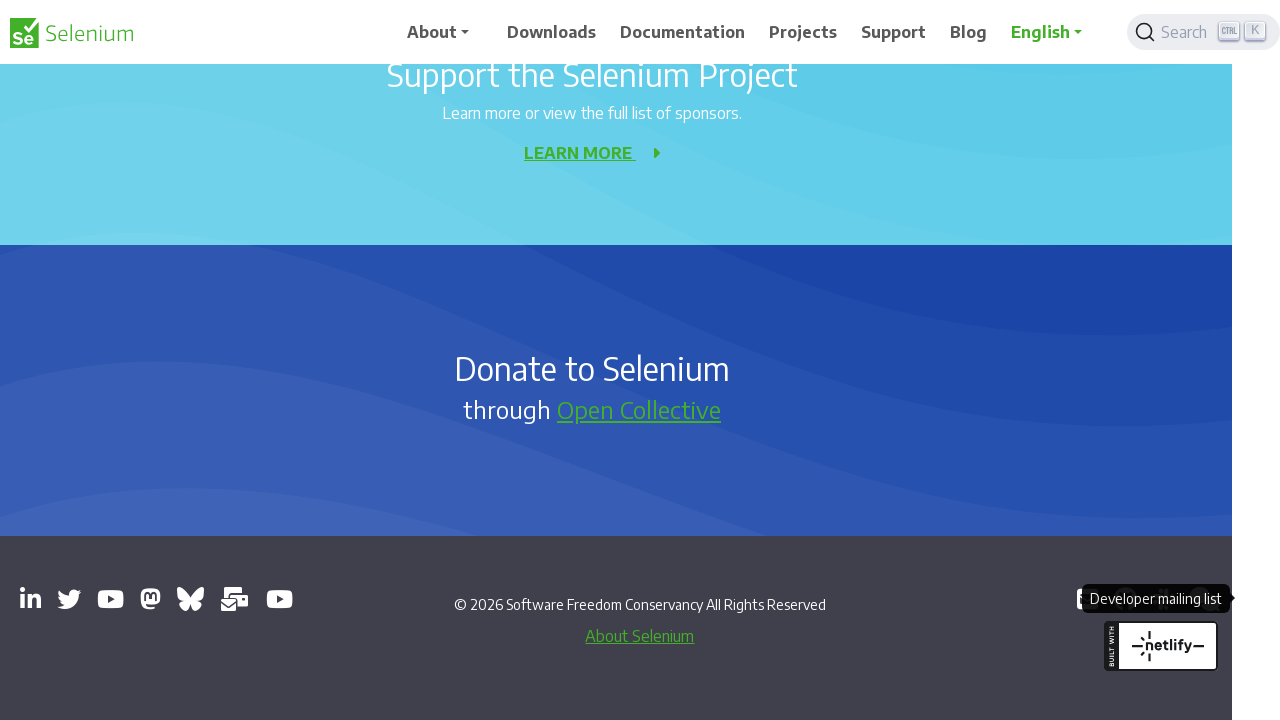

Waited for new page to load
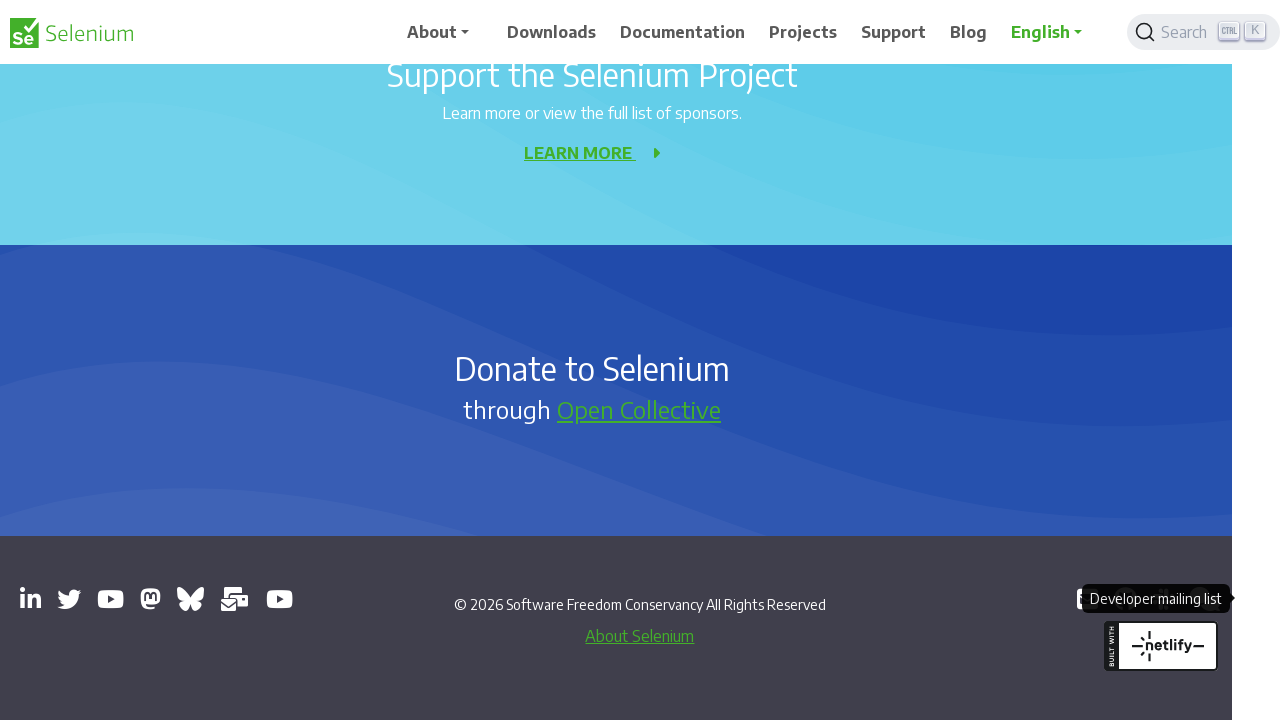

Printed page URL and title: https://mastodon.social/redirect/accounts/110869641967823055 - Mastodon
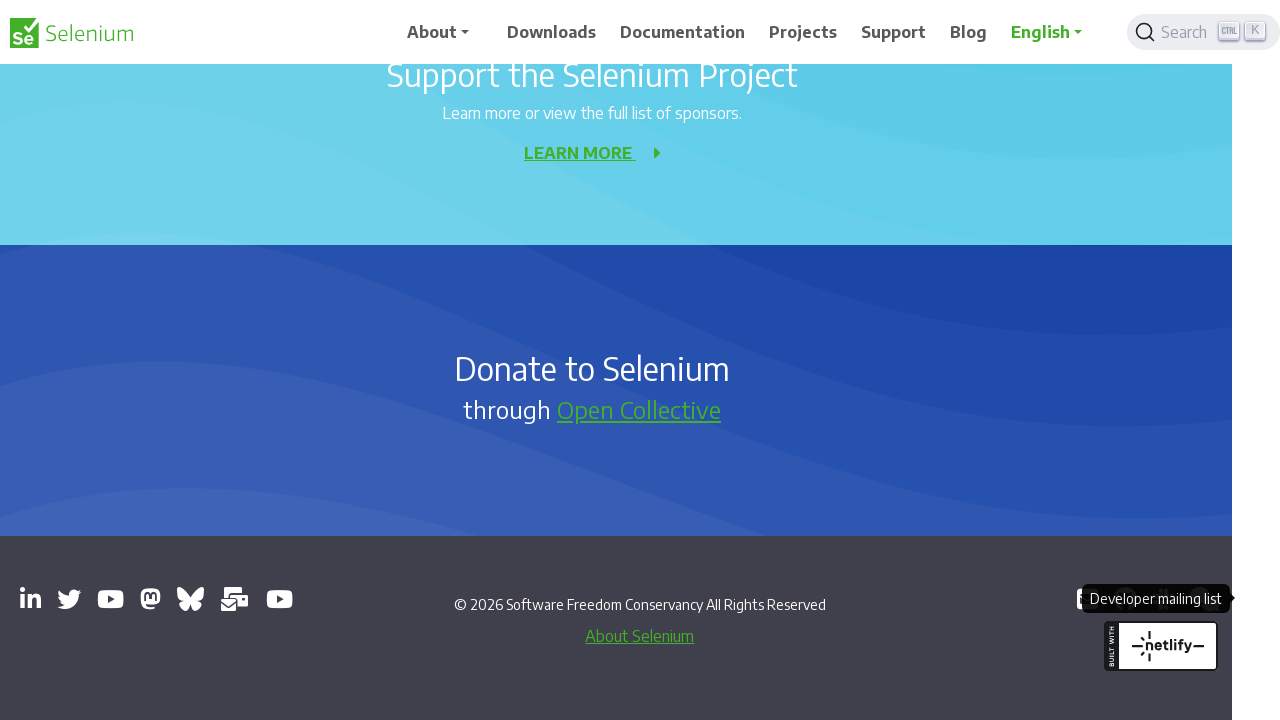

Waited for new page to load
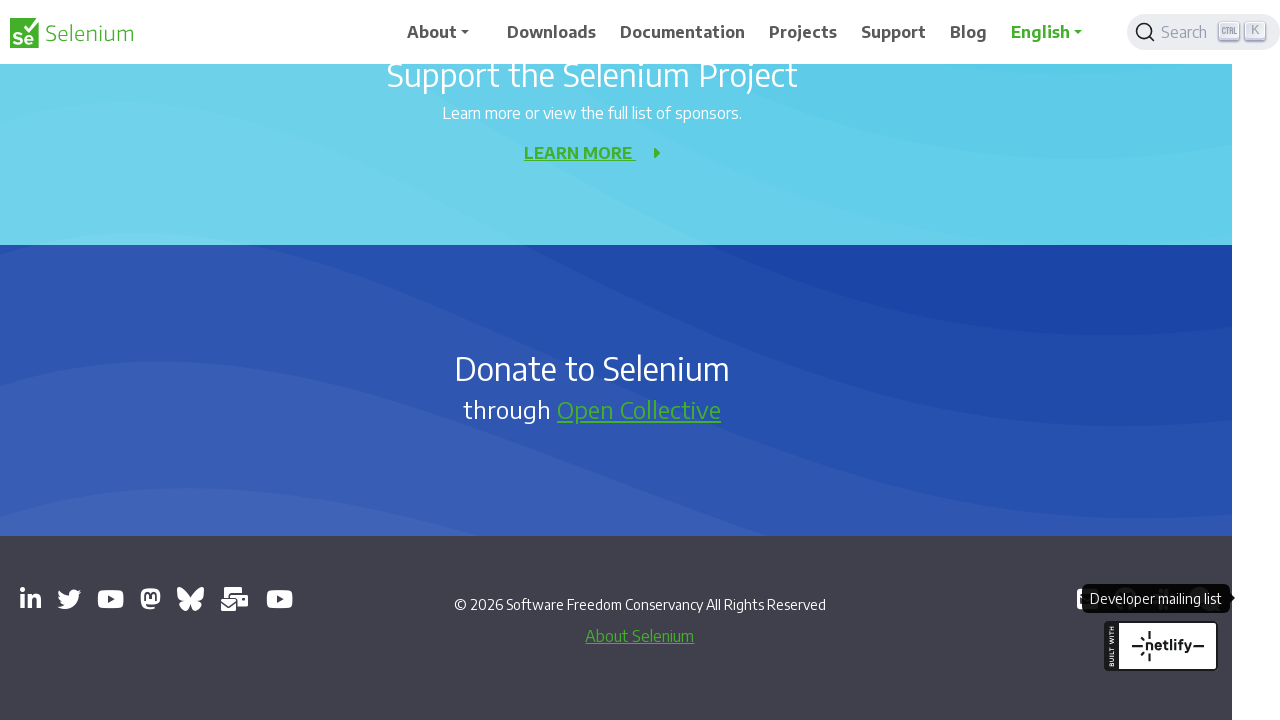

Printed page URL and title: https://bsky.app/profile/seleniumconf.bsky.social - SeleniumConf (@seleniumconf.bsky.social) — Bluesky
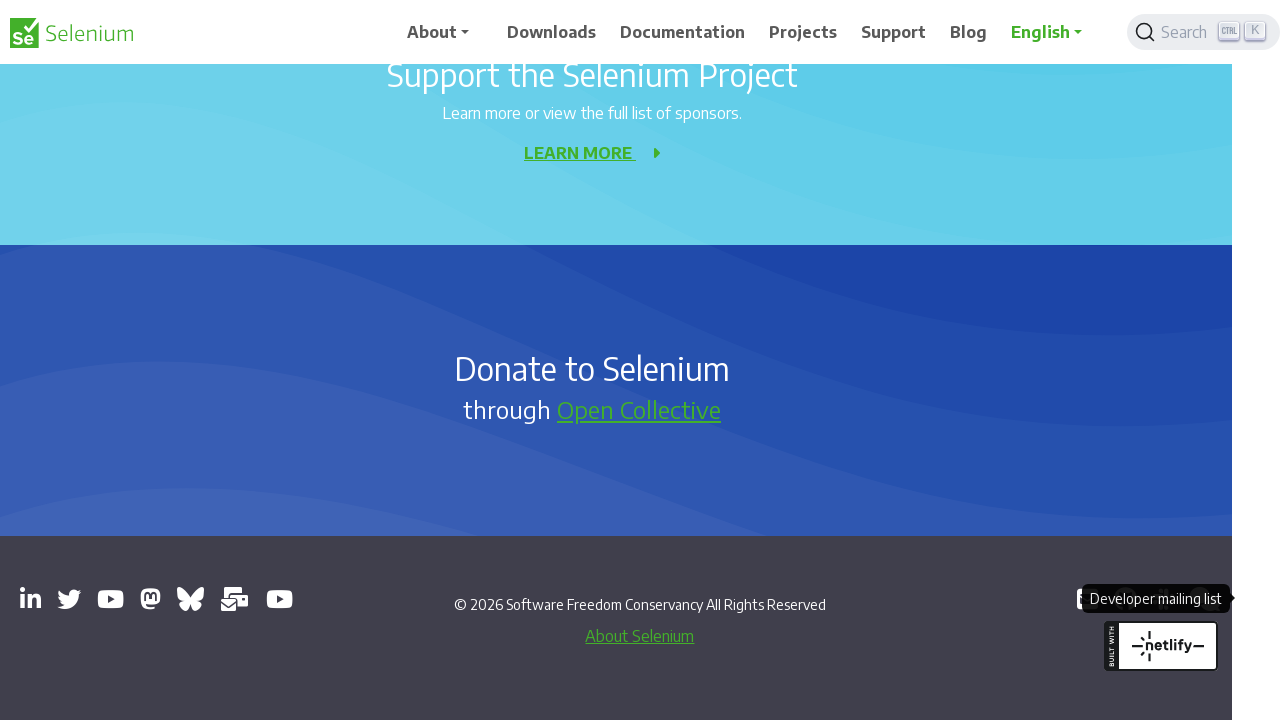

Waited for new page to load
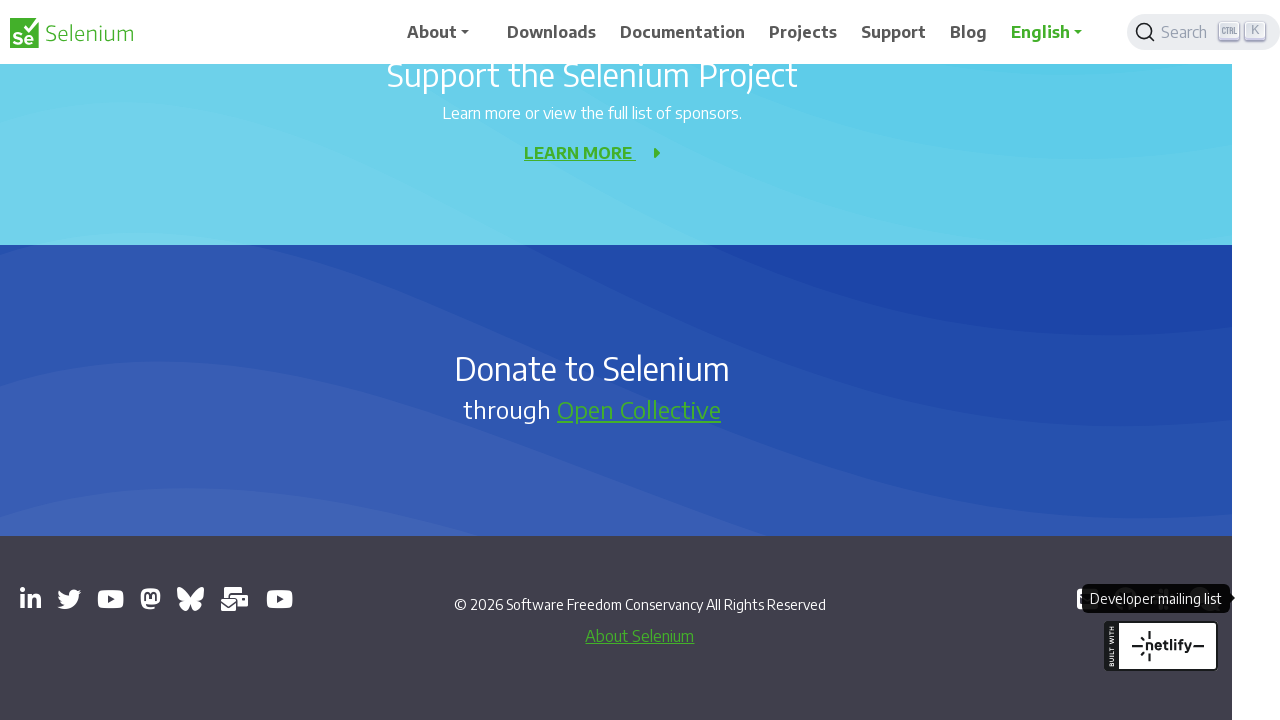

Printed page URL and title: https://groups.google.com/g/selenium-users - Selenium Users - Google Groups
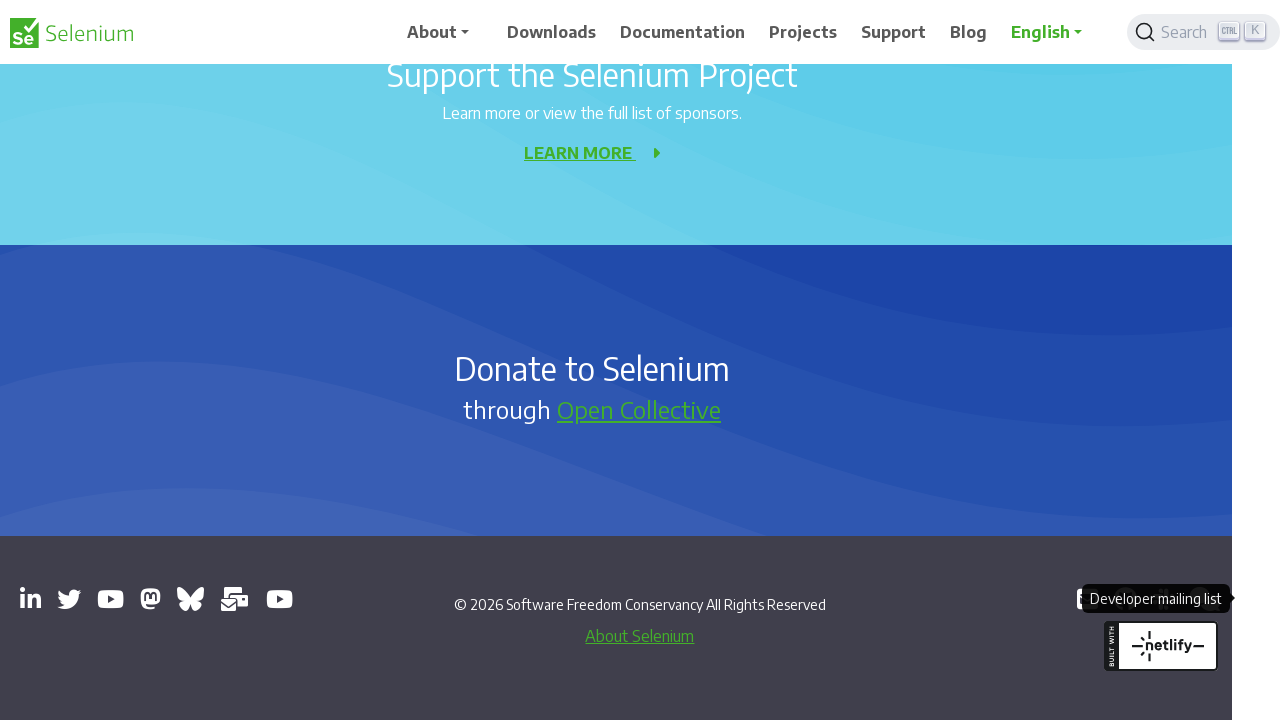

Waited for new page to load
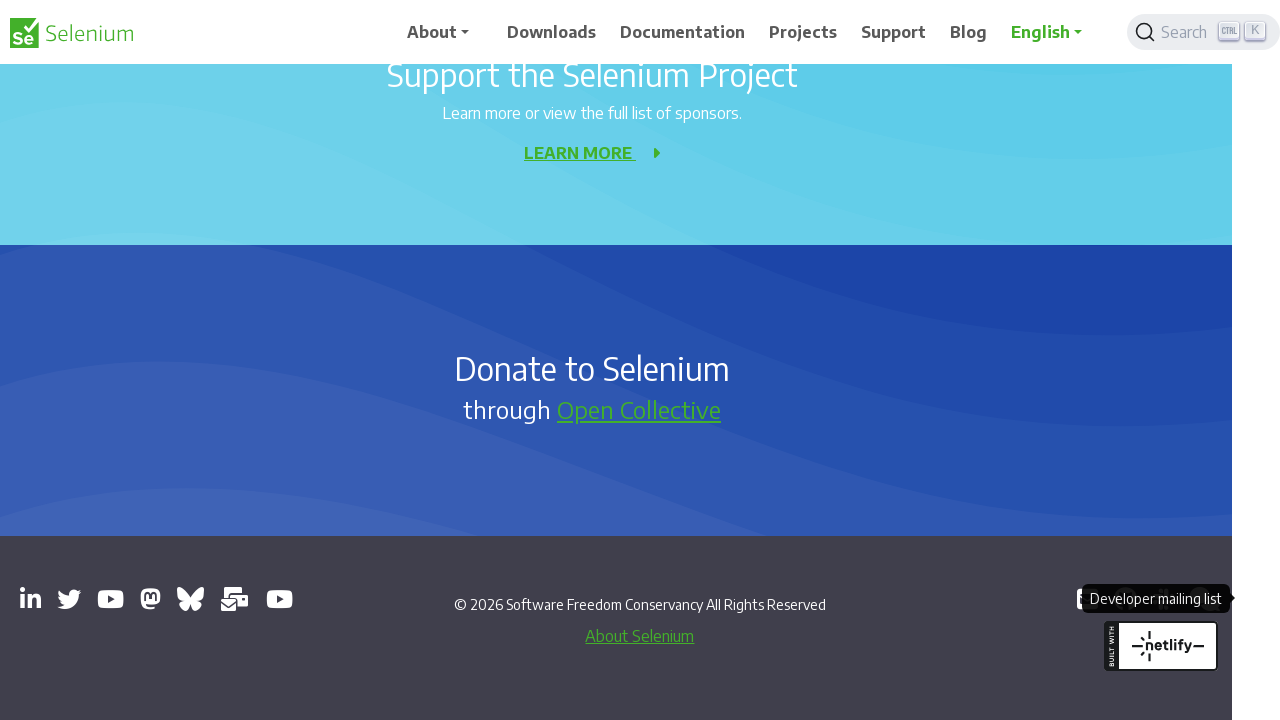

Printed page URL and title: https://www.youtube.com/channel/UCbDlgX_613xNMrDqCe3QNEw - Selenium Conference - YouTube
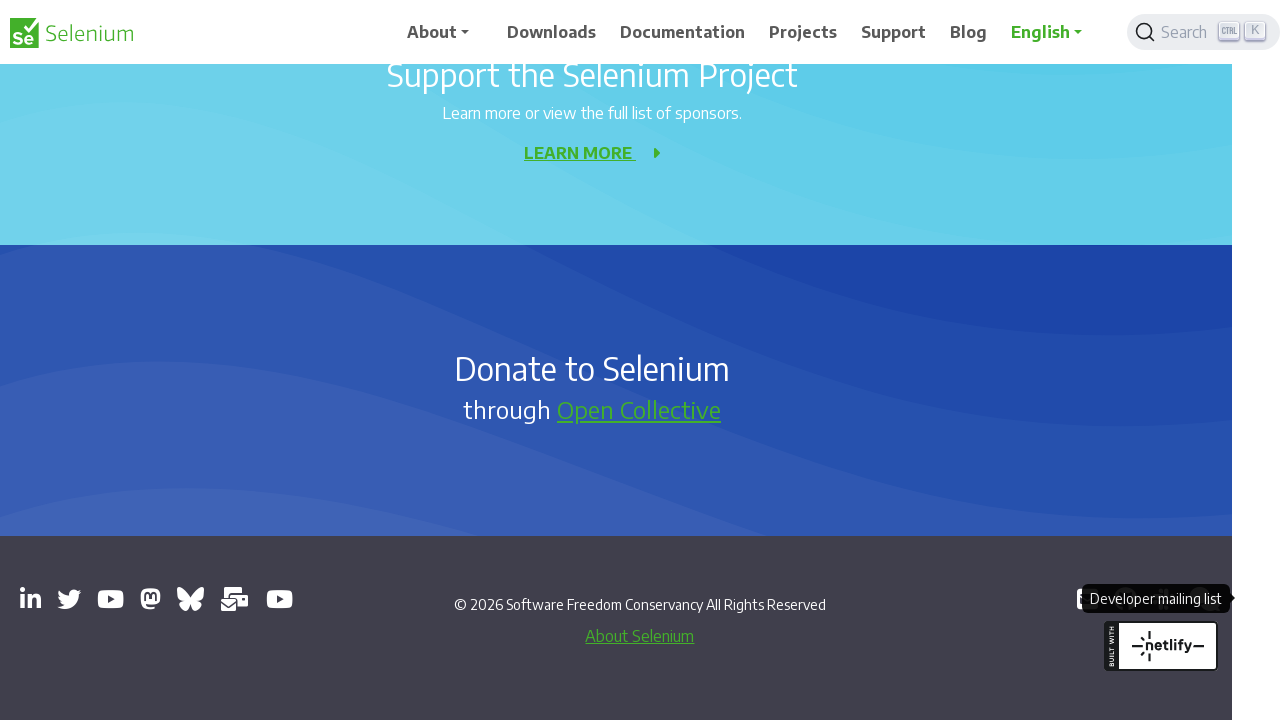

Waited for new page to load
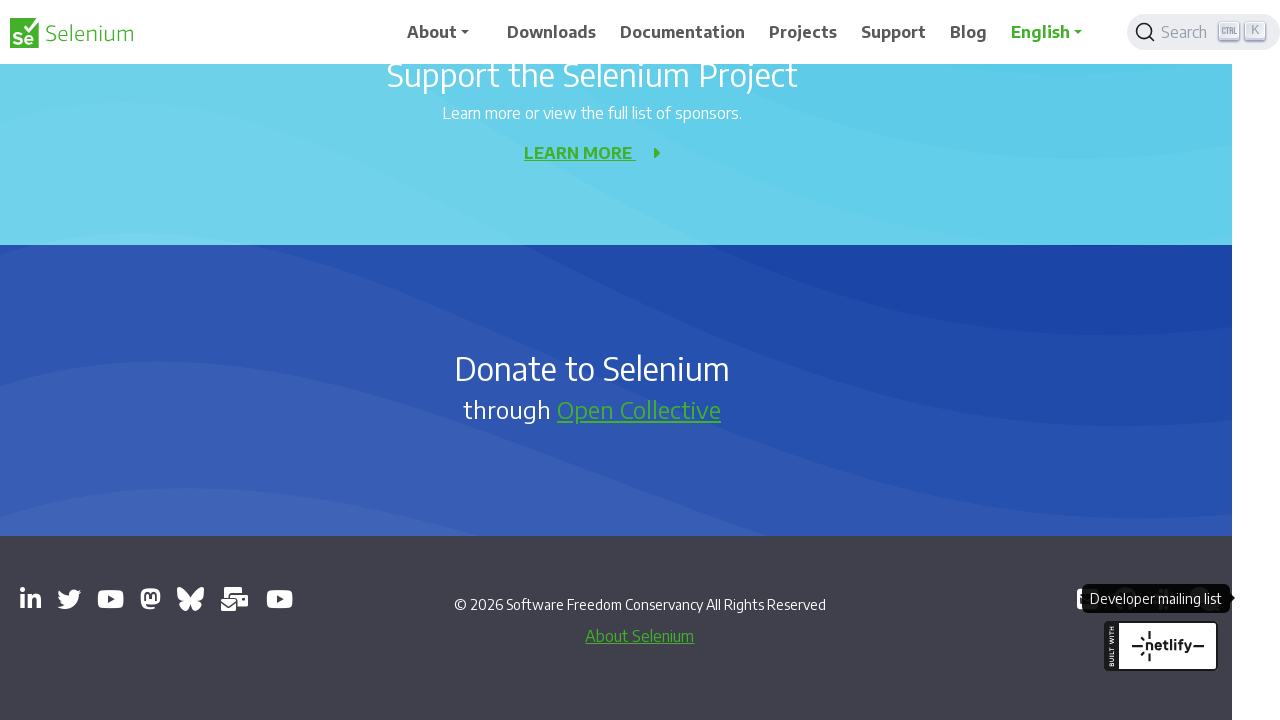

Printed page URL and title: https://github.com/seleniumhq/selenium - GitHub - SeleniumHQ/selenium: A browser automation framework and ecosystem.
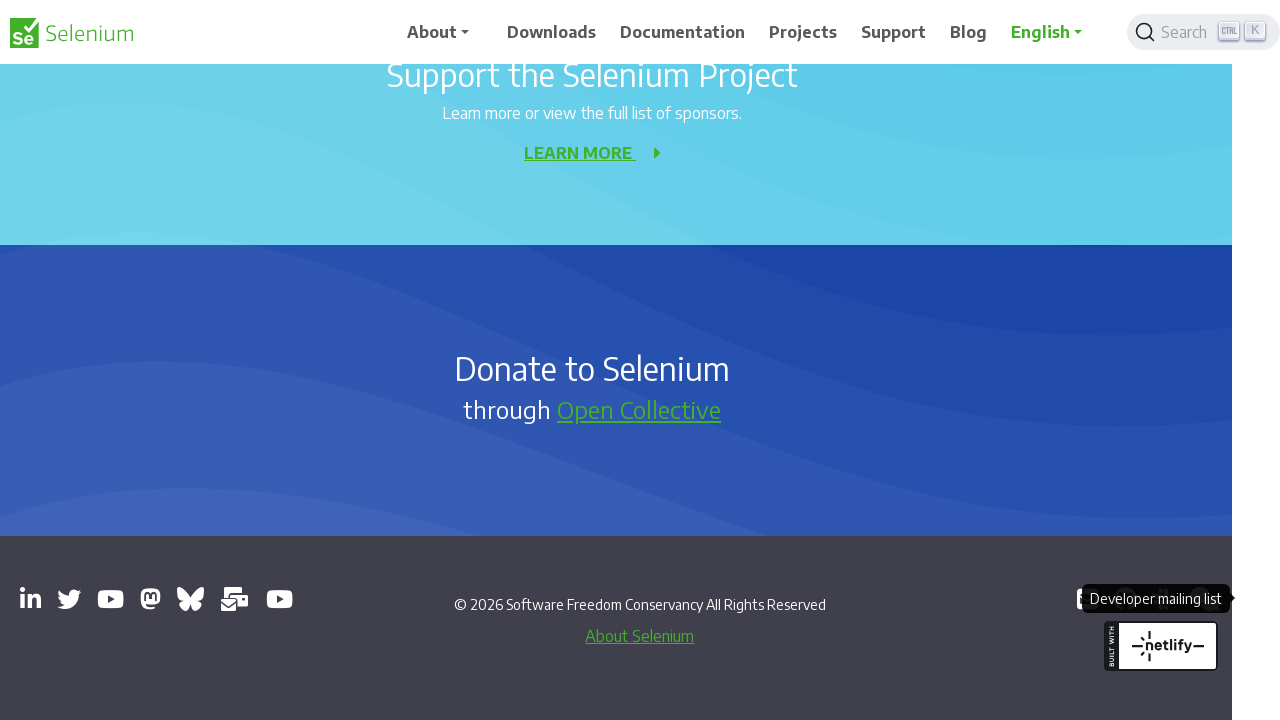

Waited for new page to load
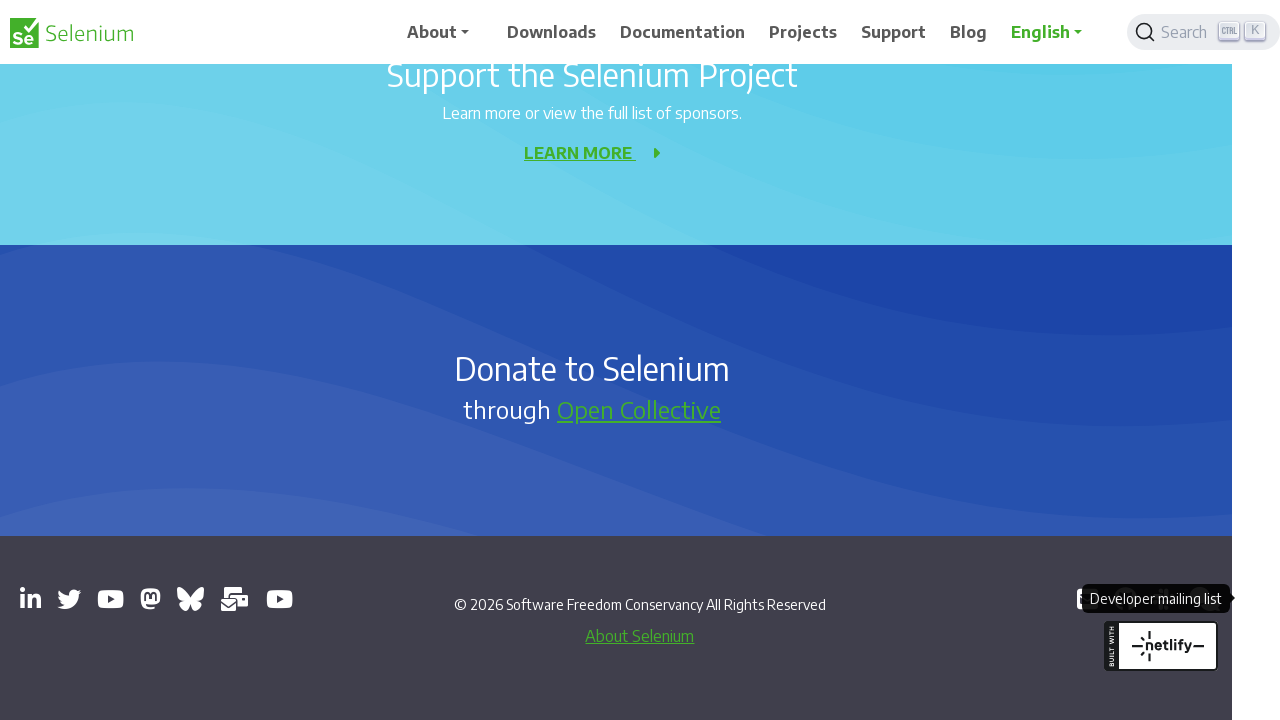

Printed page URL and title: https://inviter.co/seleniumhq - 
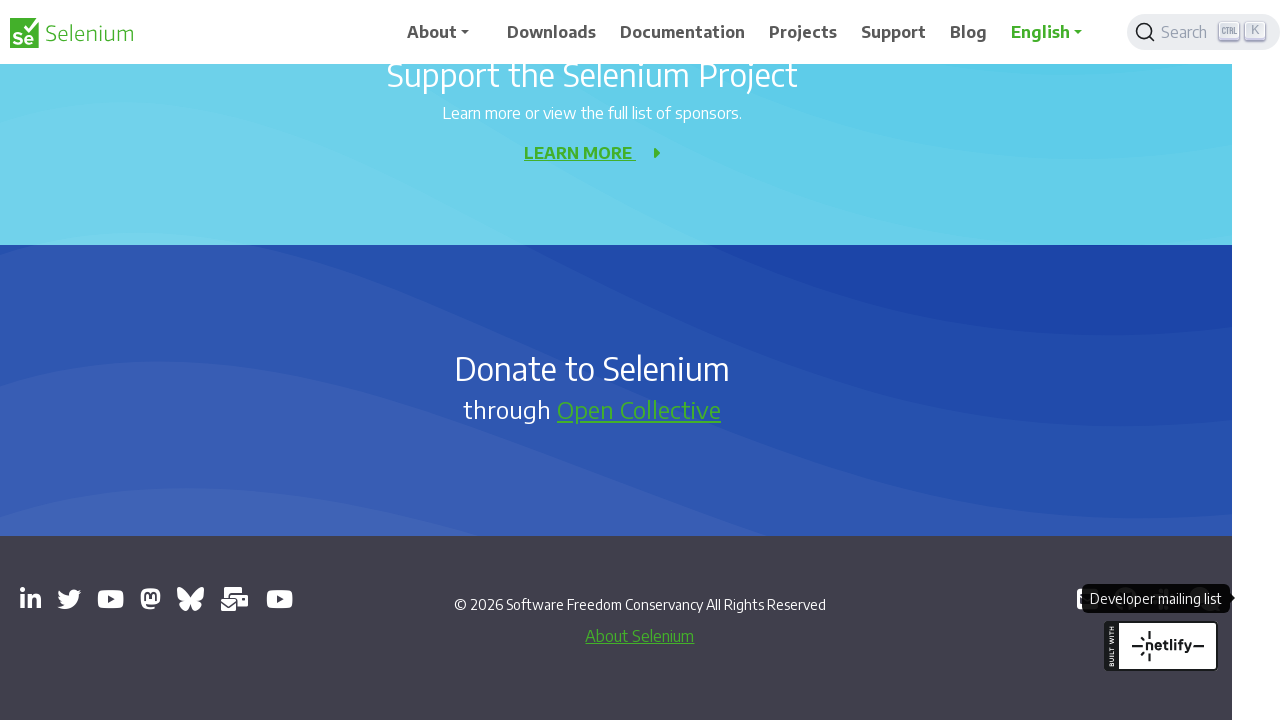

Waited for new page to load
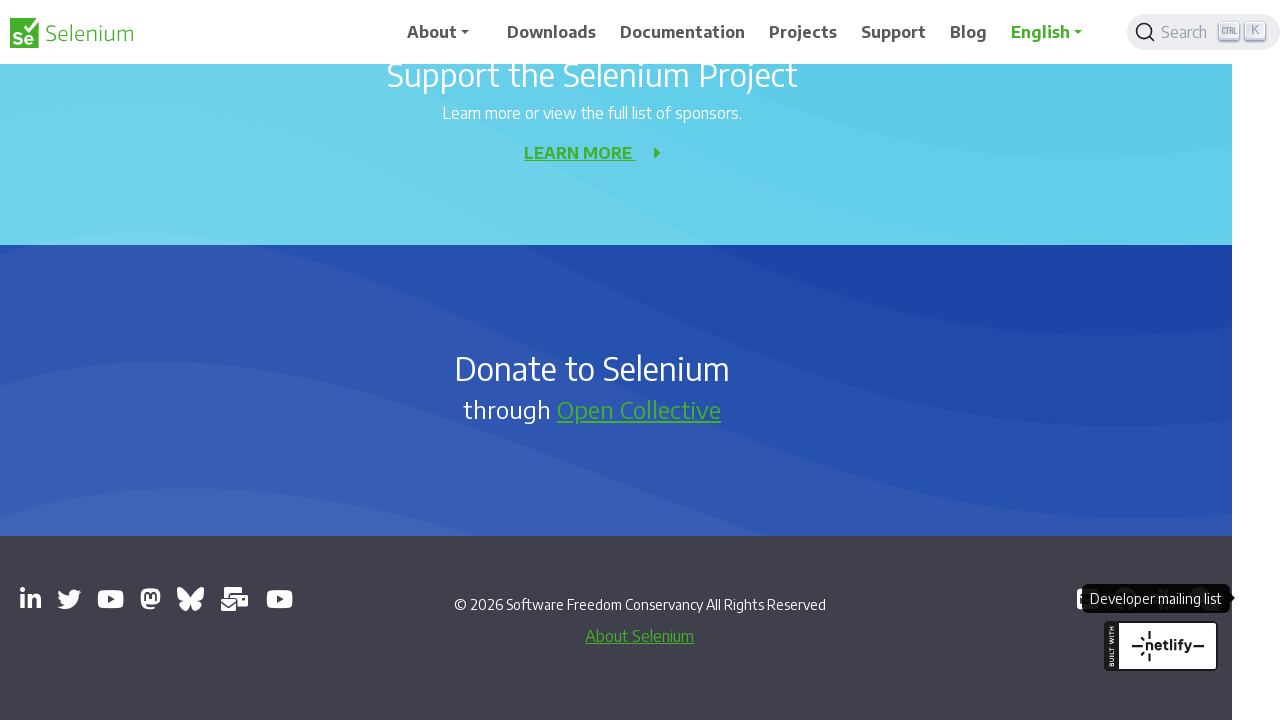

Printed page URL and title: https://web.libera.chat/#selenium - Libera.Chat
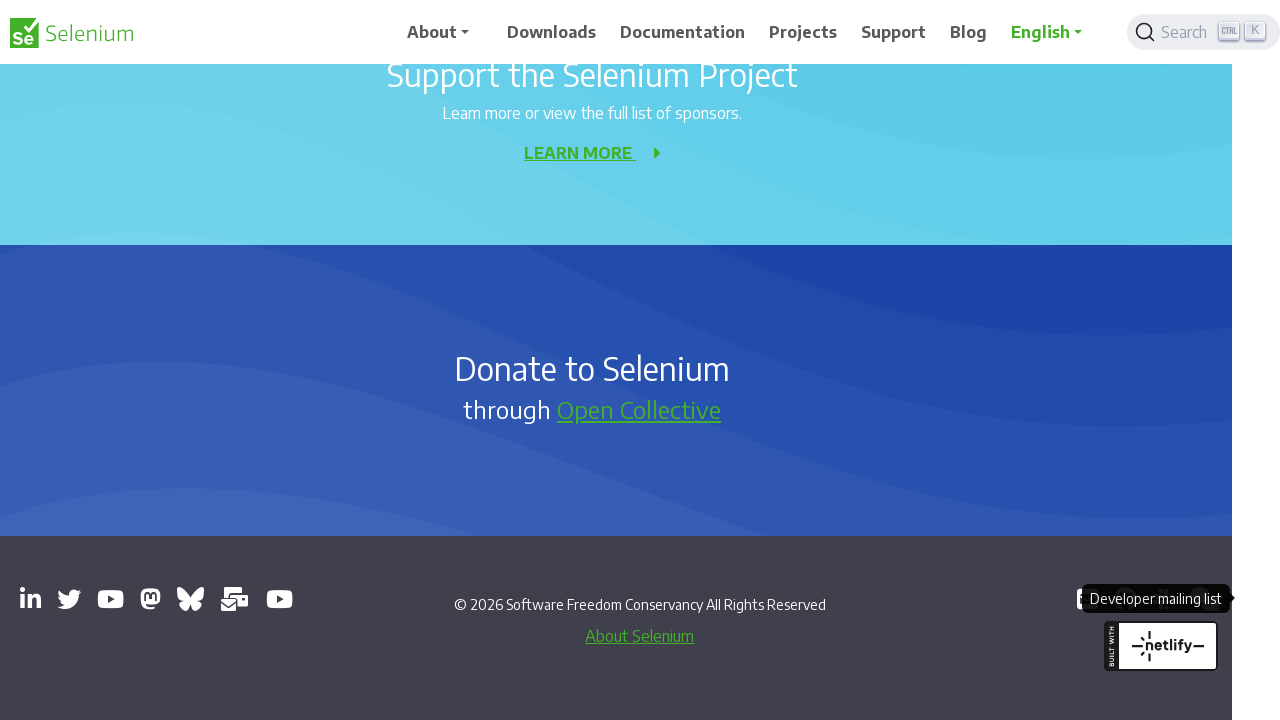

Waited for new page to load
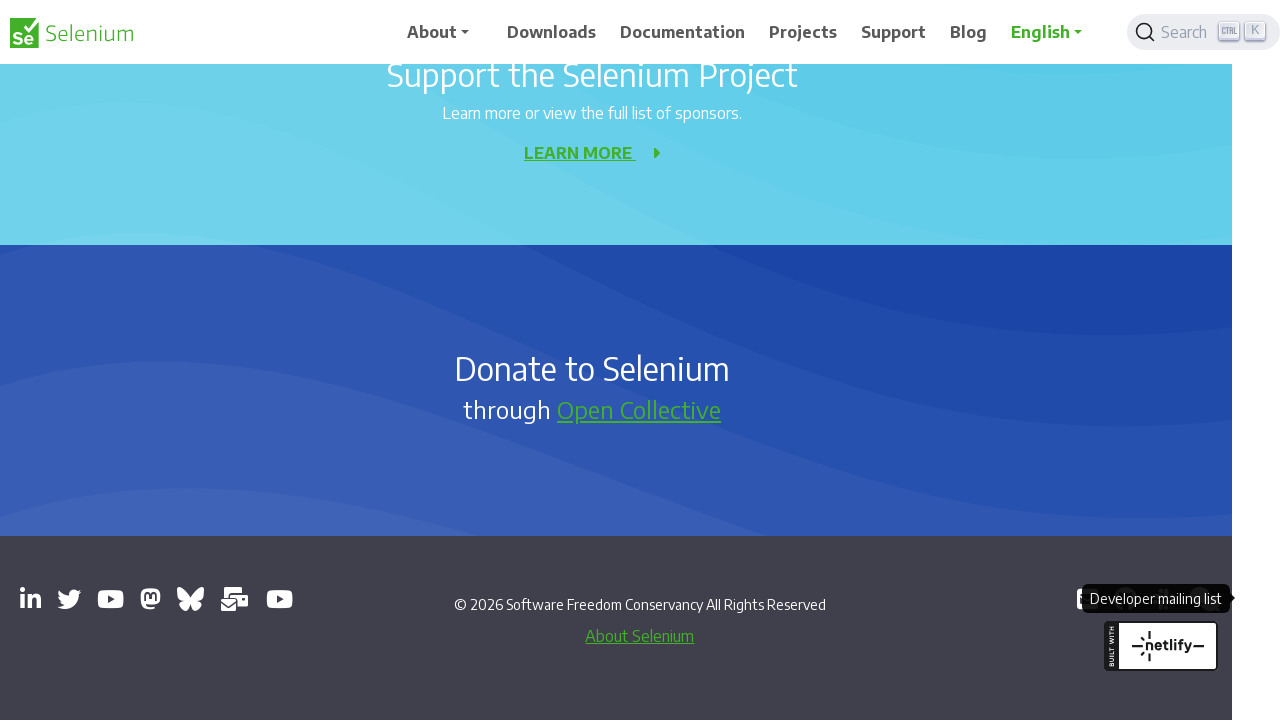

Printed page URL and title: https://groups.google.com/g/selenium-developers - Selenium Developers - Google Groups
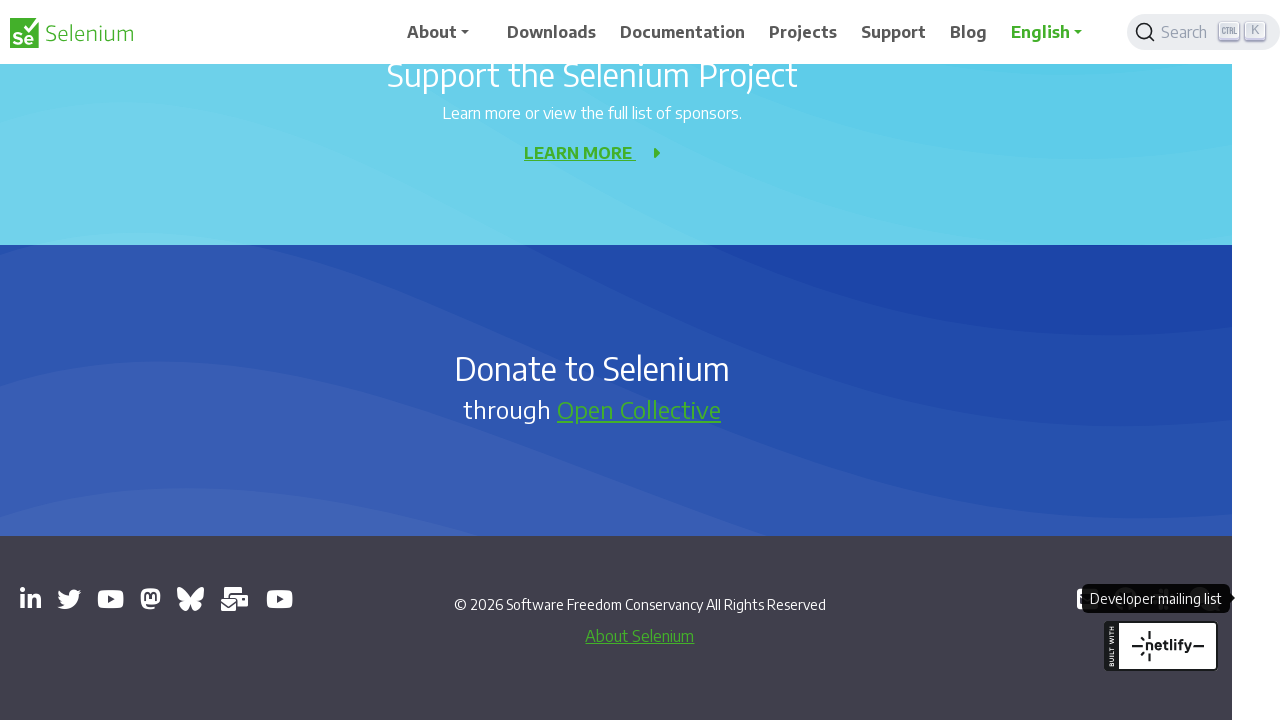

Closed an opened tab
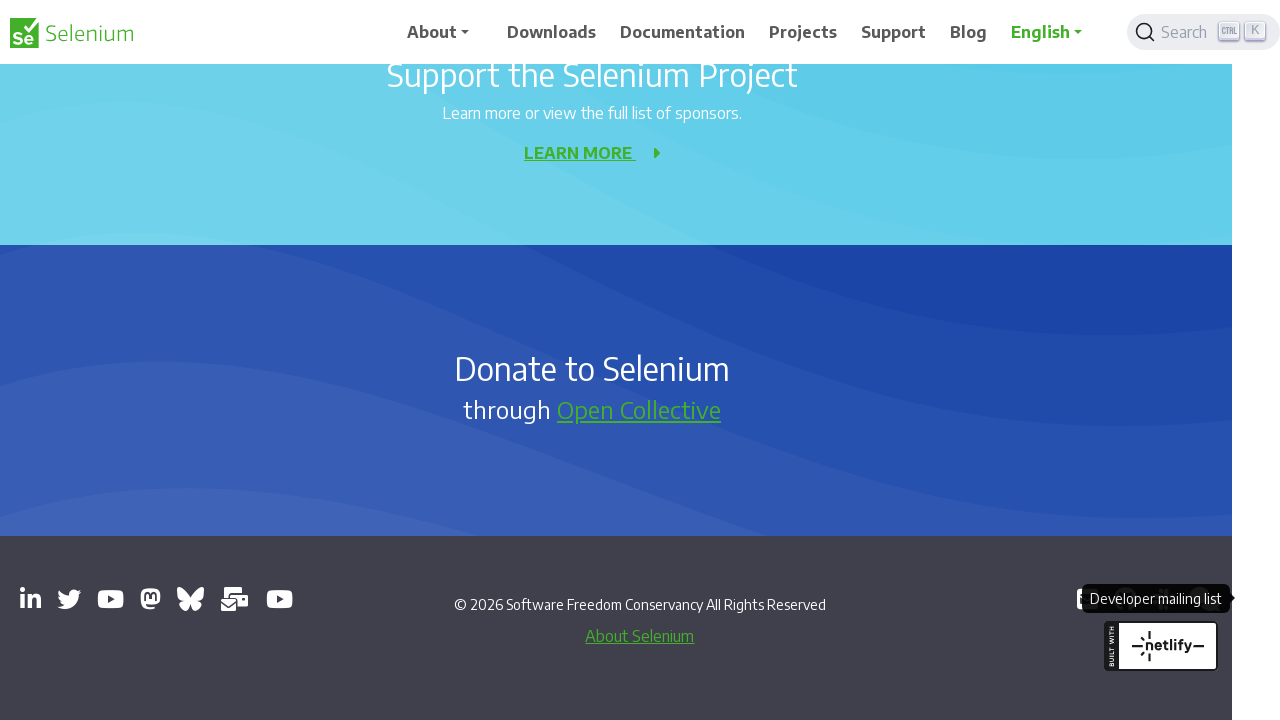

Closed an opened tab
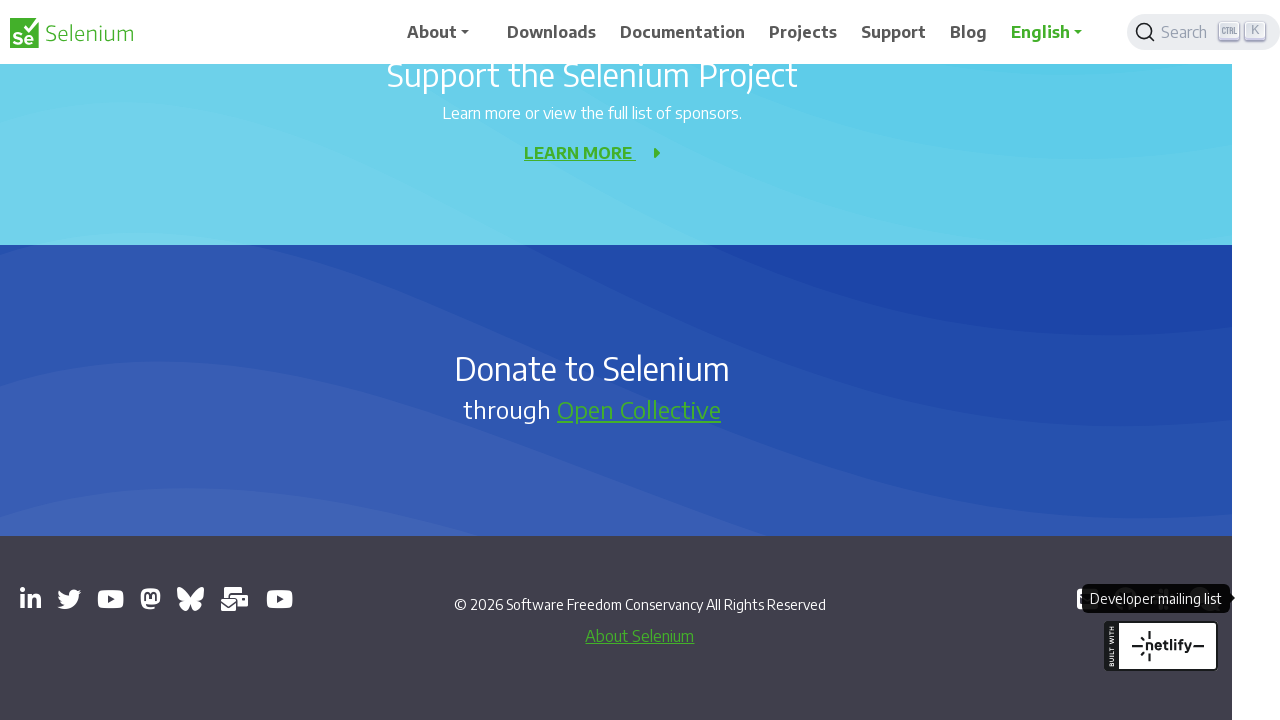

Closed an opened tab
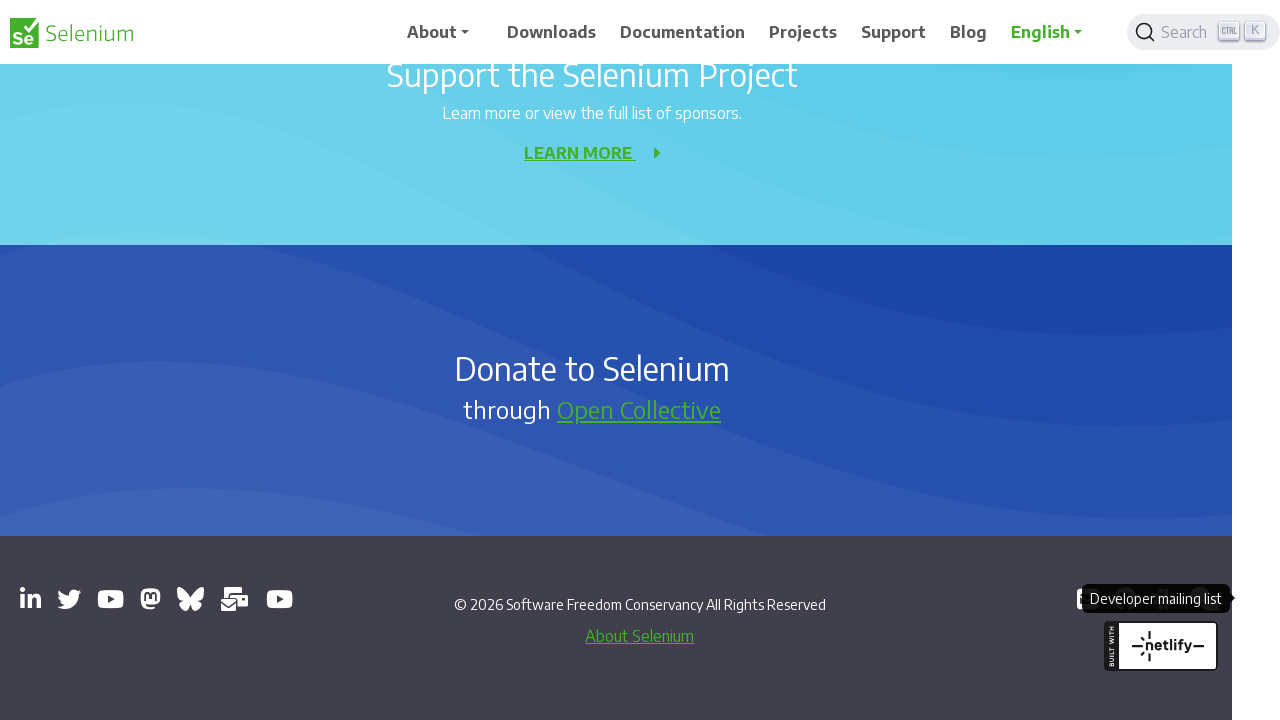

Closed an opened tab
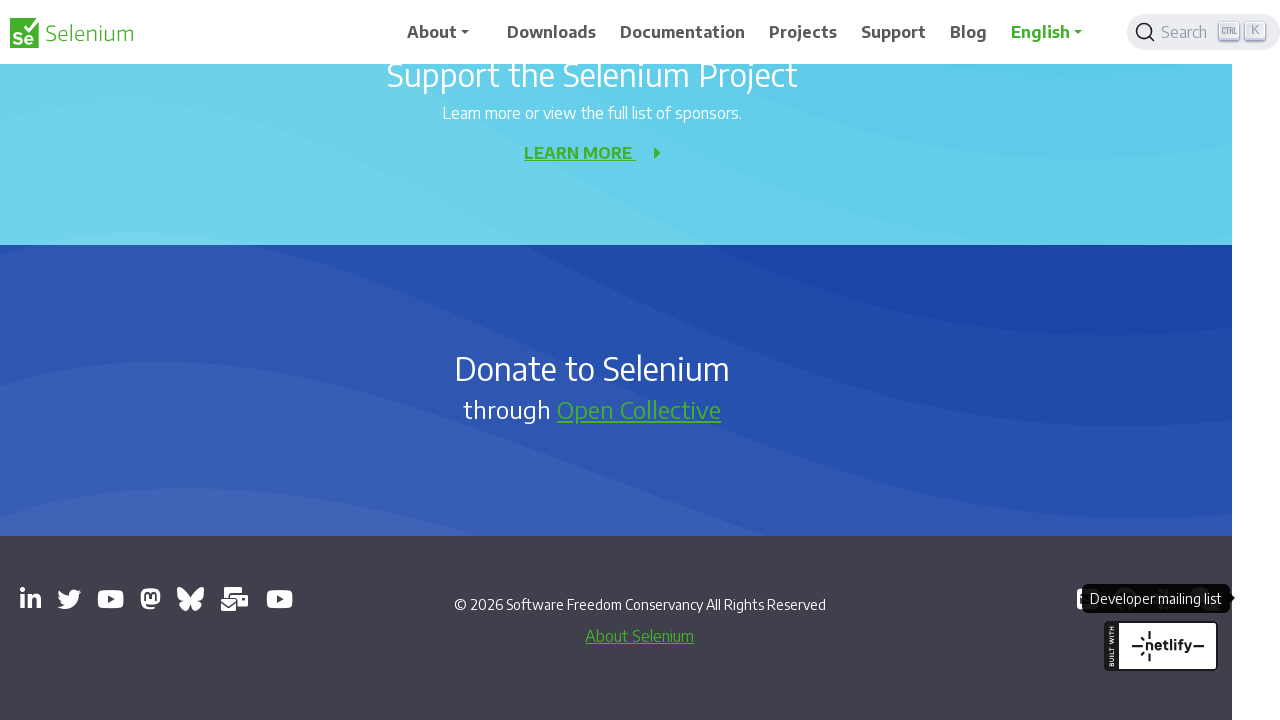

Closed an opened tab
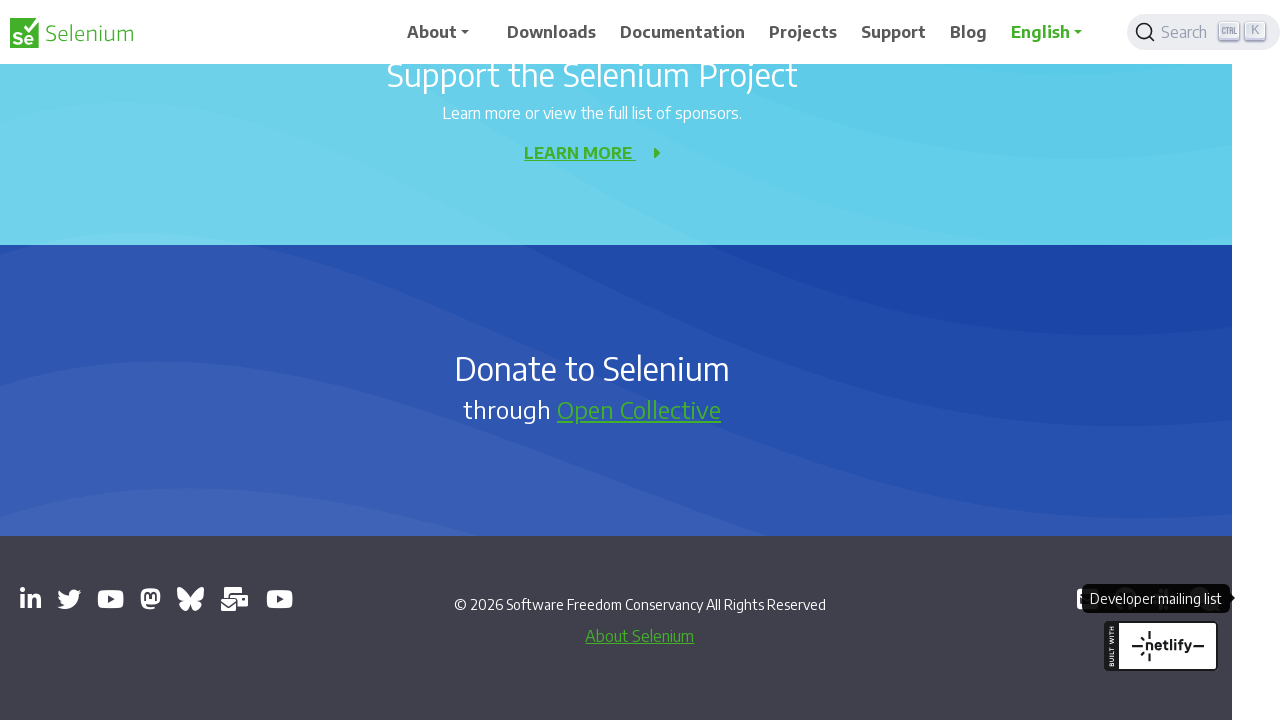

Closed an opened tab
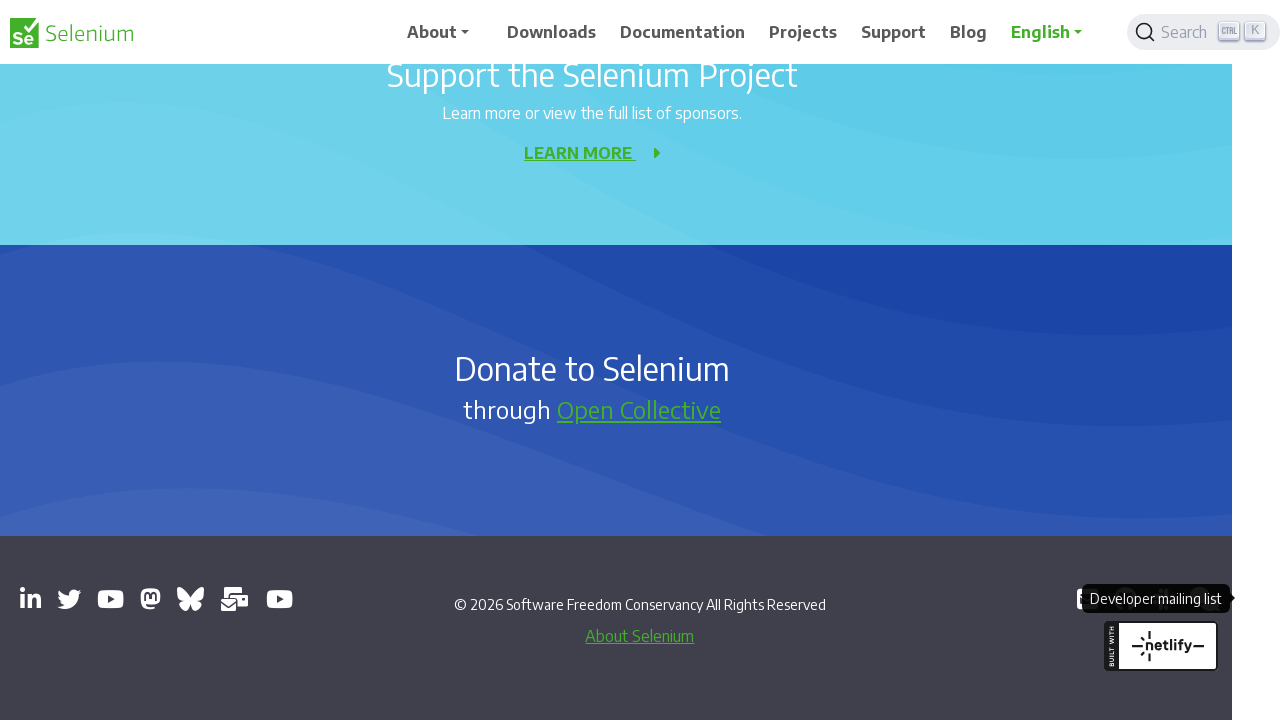

Closed an opened tab
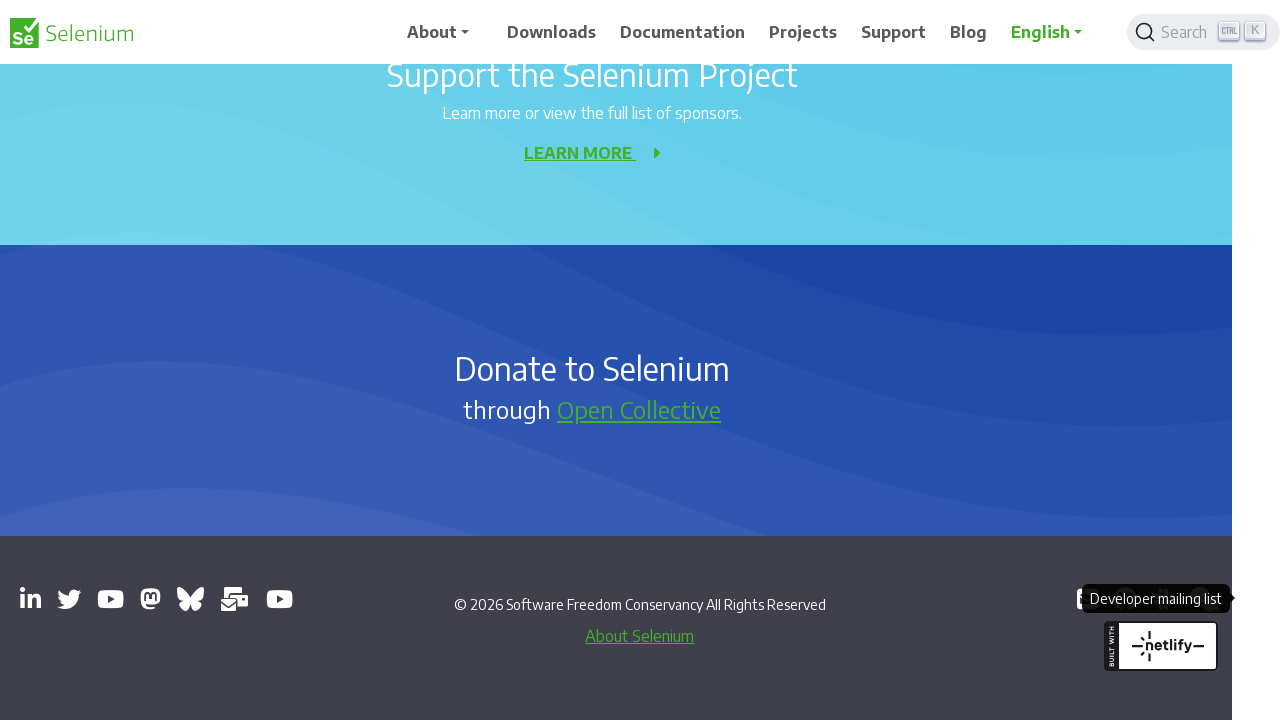

Closed an opened tab
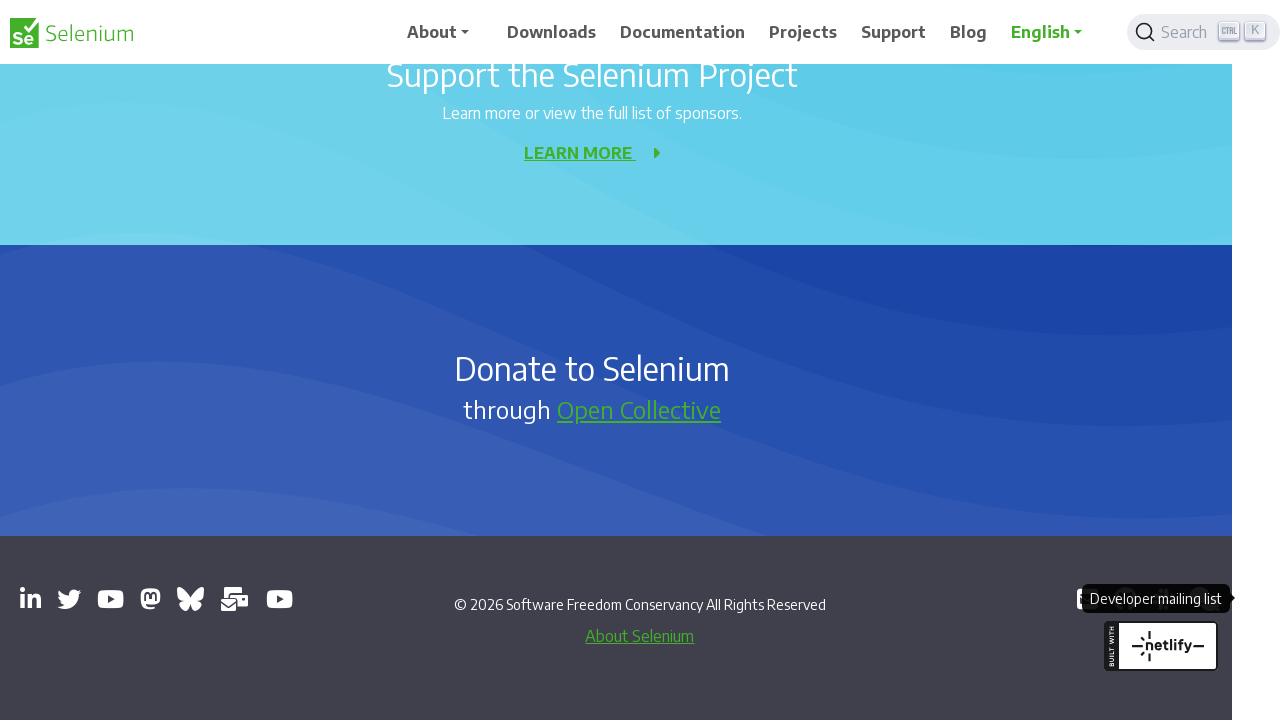

Closed an opened tab
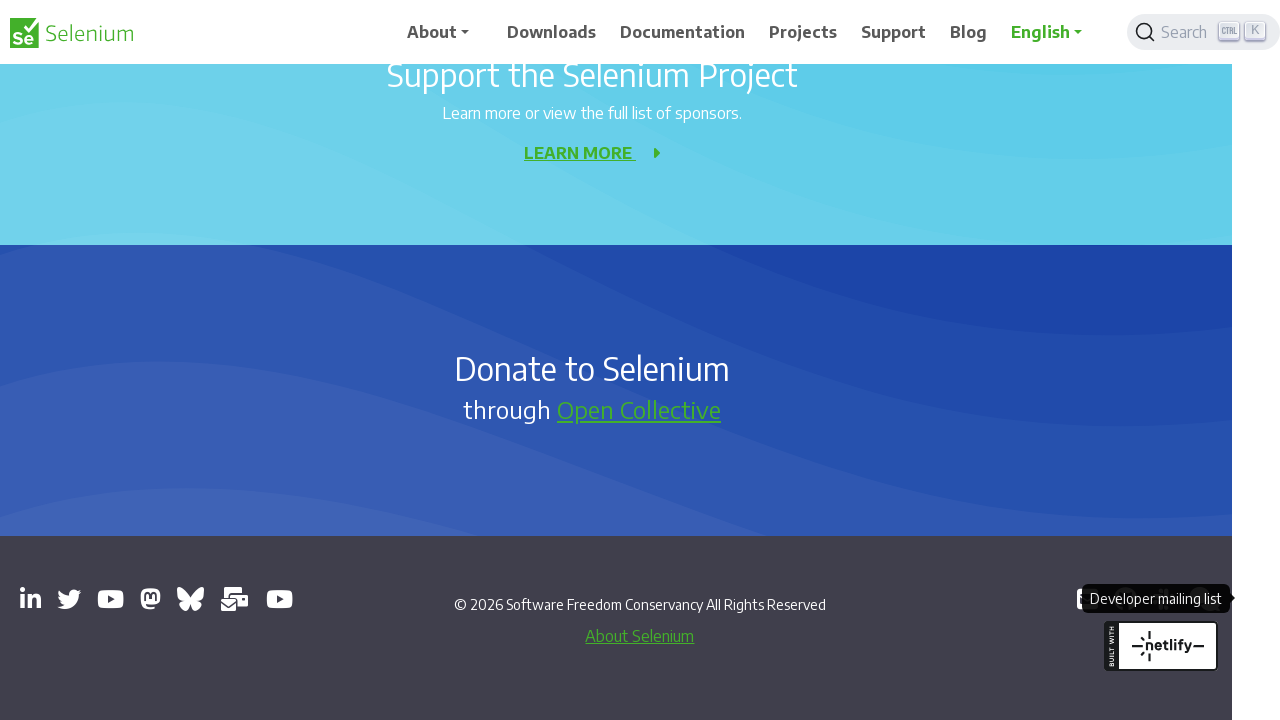

Closed an opened tab
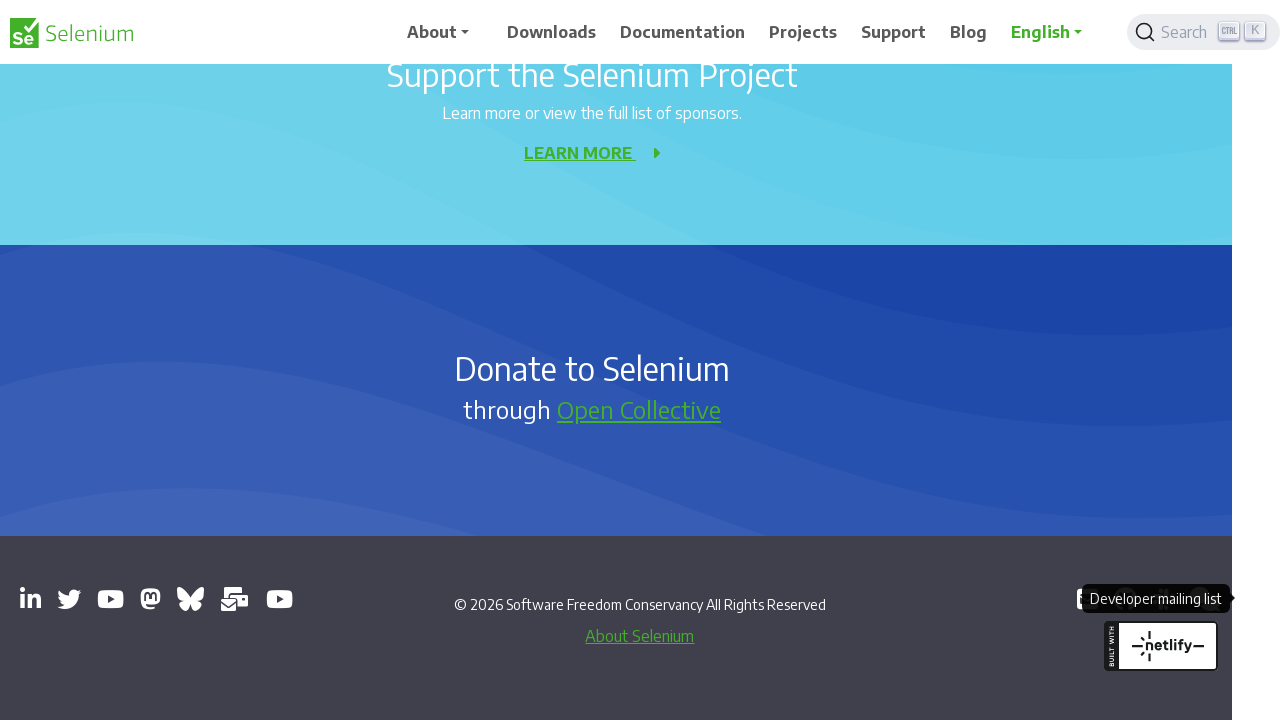

Closed an opened tab
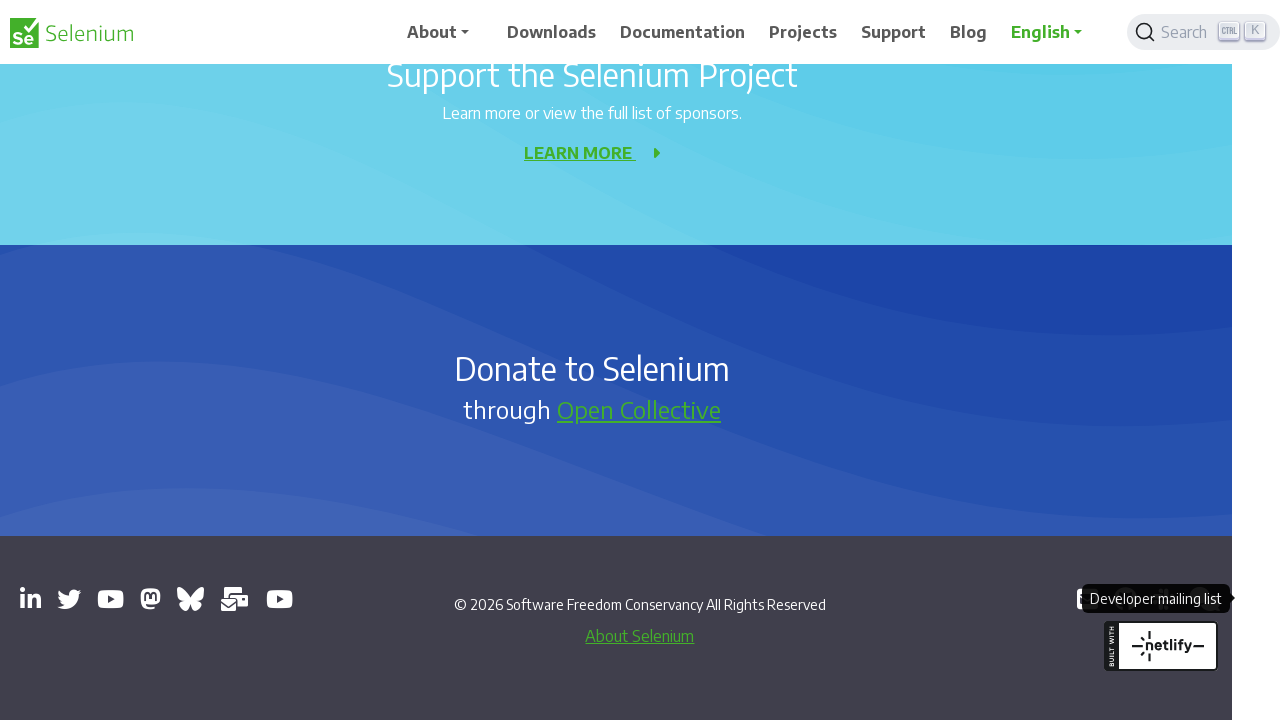

Closed an opened tab
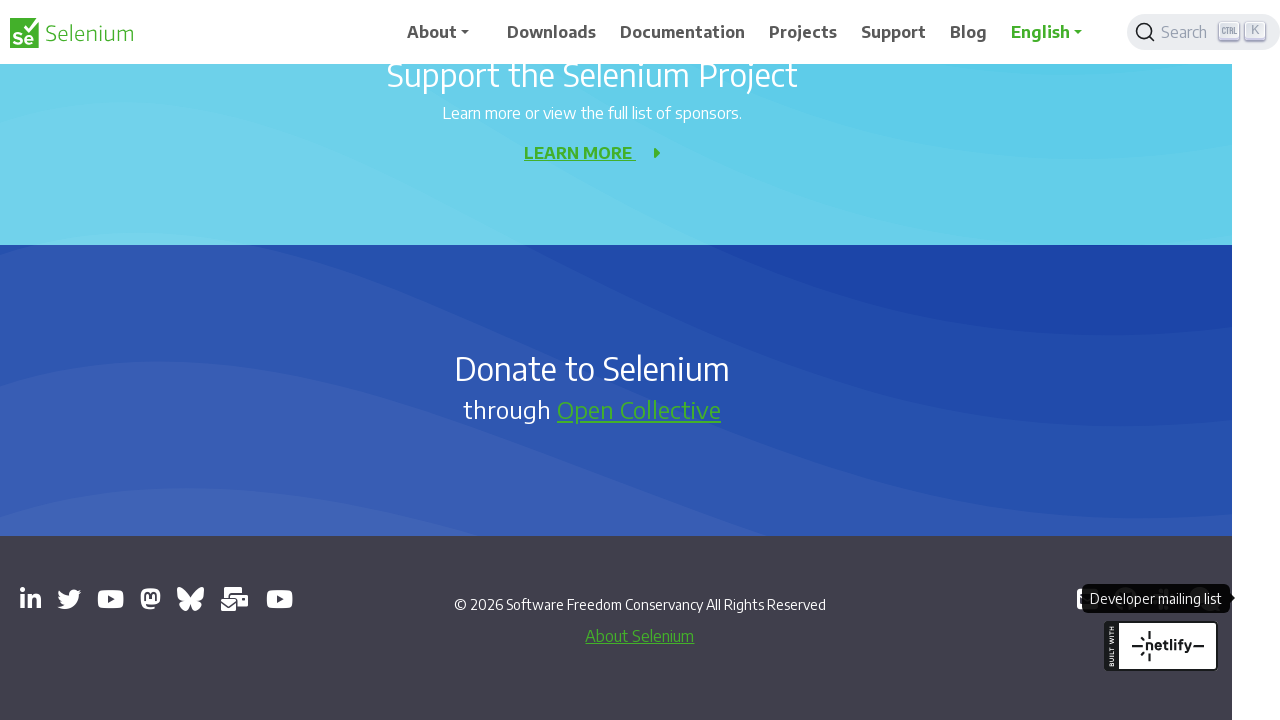

Closed an opened tab
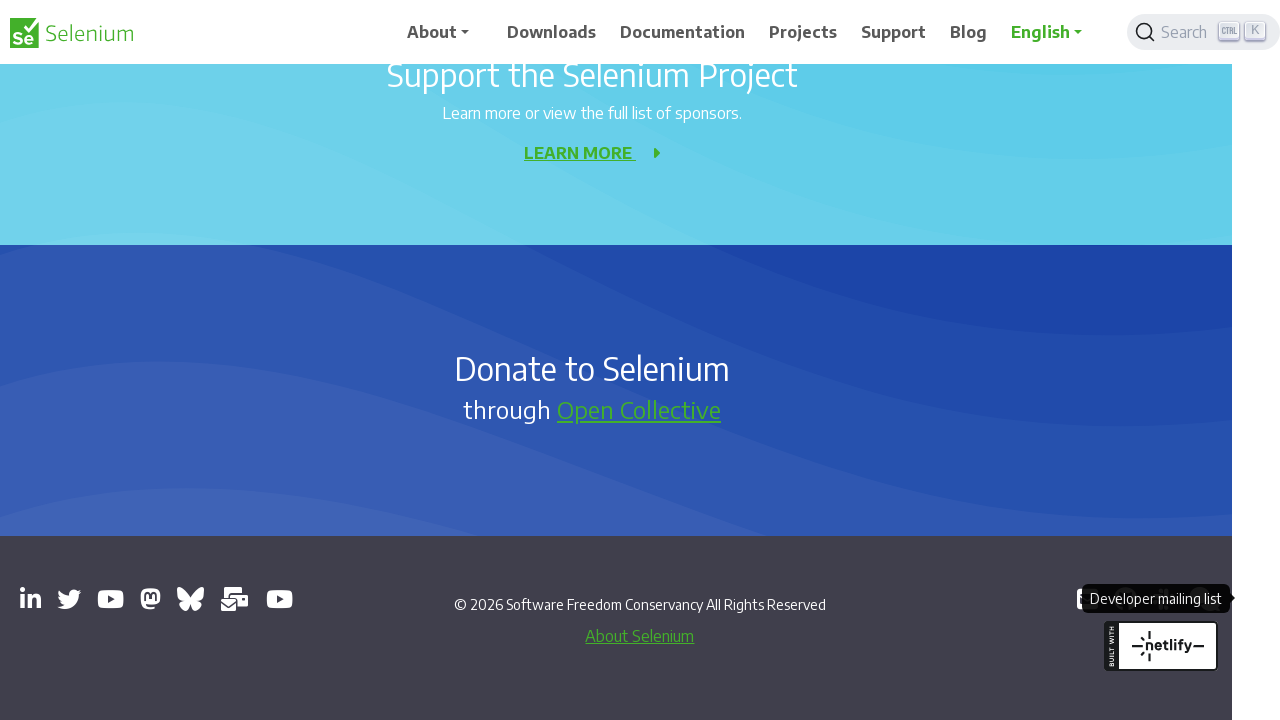

Brought main page to front
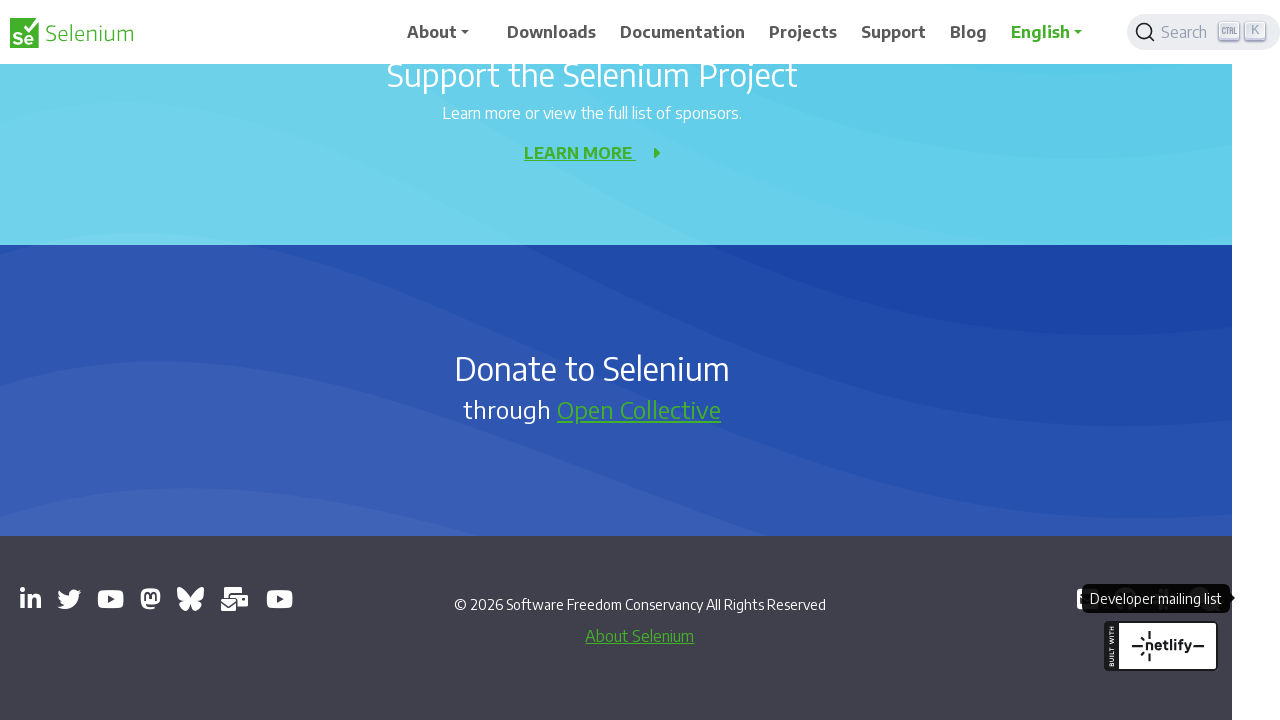

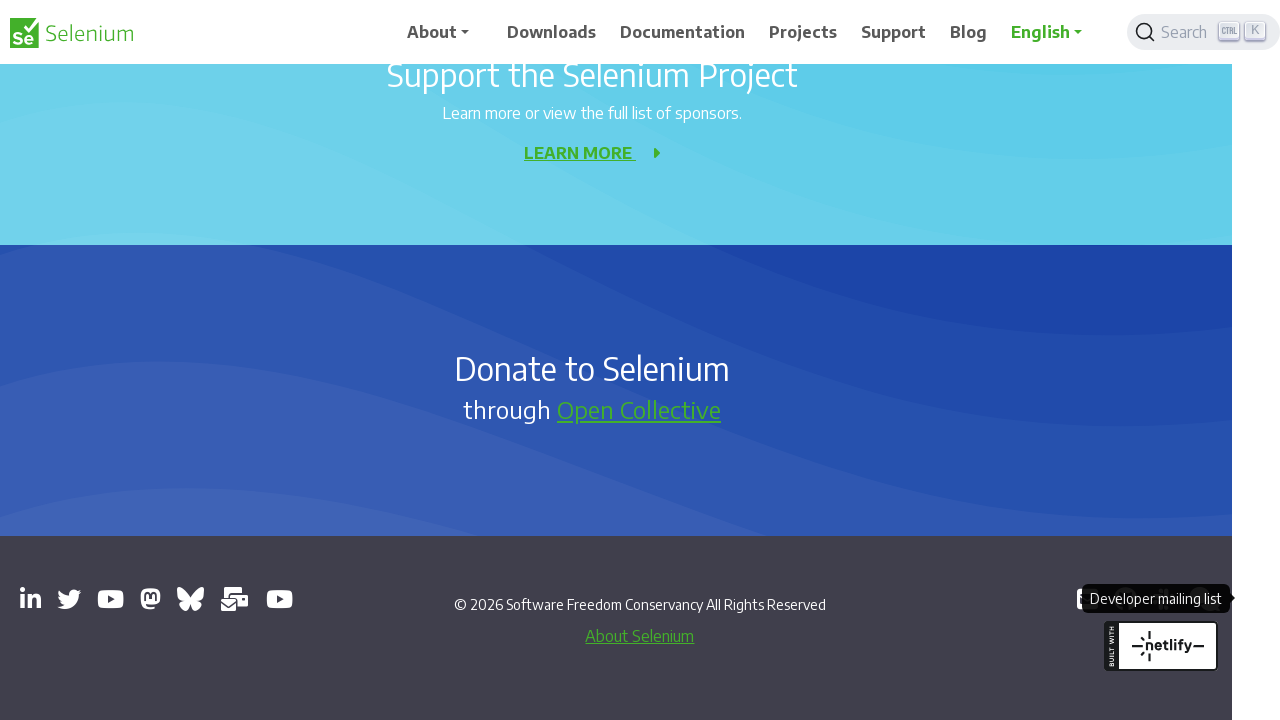